Tests a triangle classification web application by inputting various combinations of side lengths and verifying the correct triangle type is identified (Equilateral, Isosceles, Scalene, or error messages)

Starting URL: https://marcosdelso.github.io/programita_triangulo/

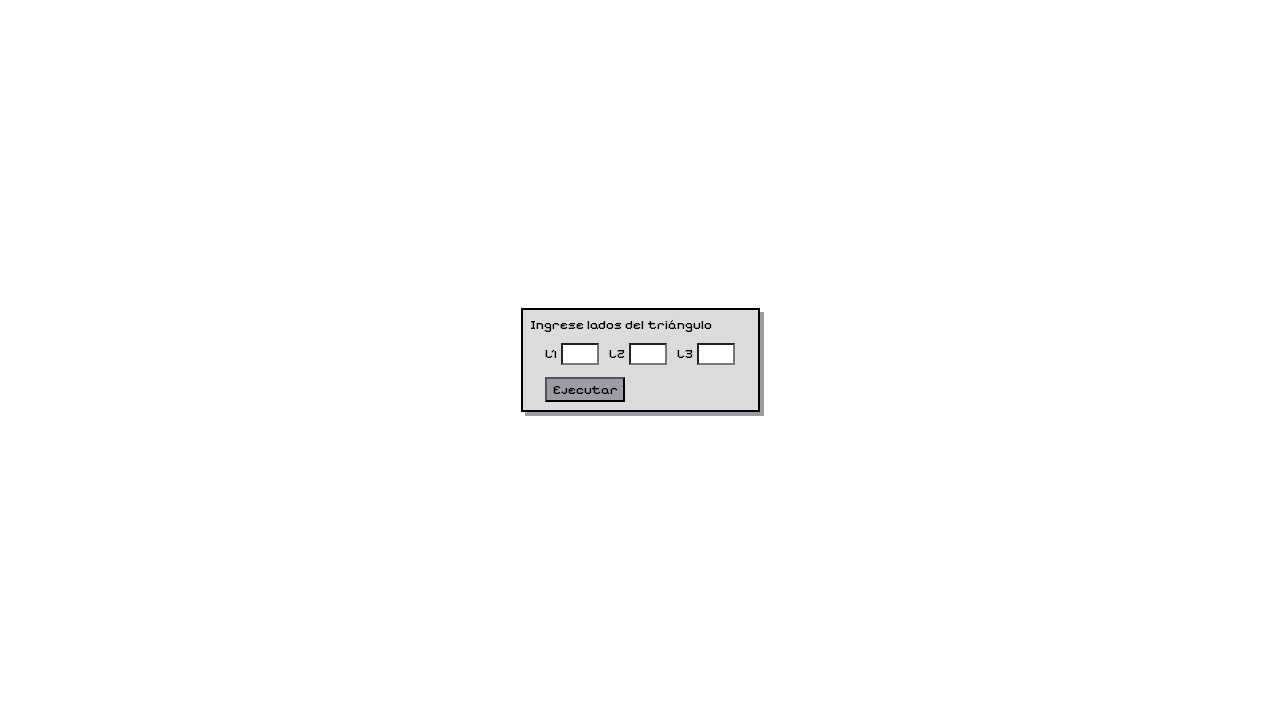

Navigated to triangle classification web application
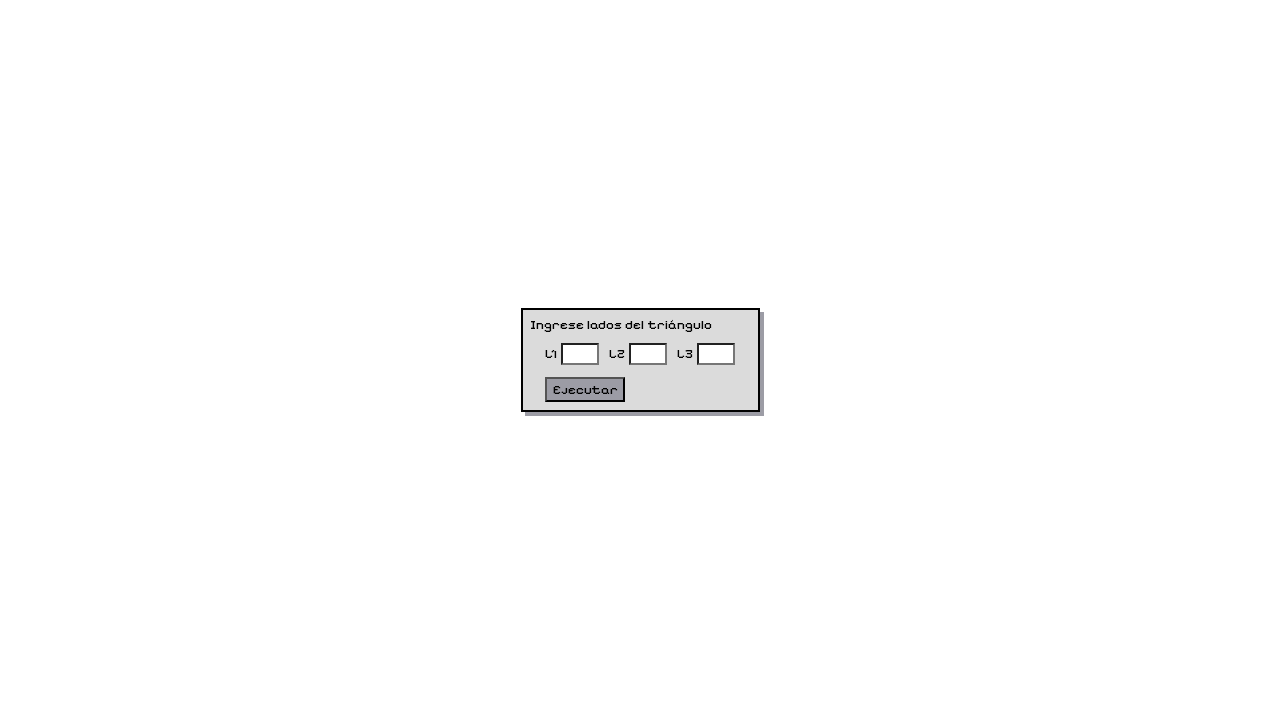

Filled lado1 with '0' on #lado1
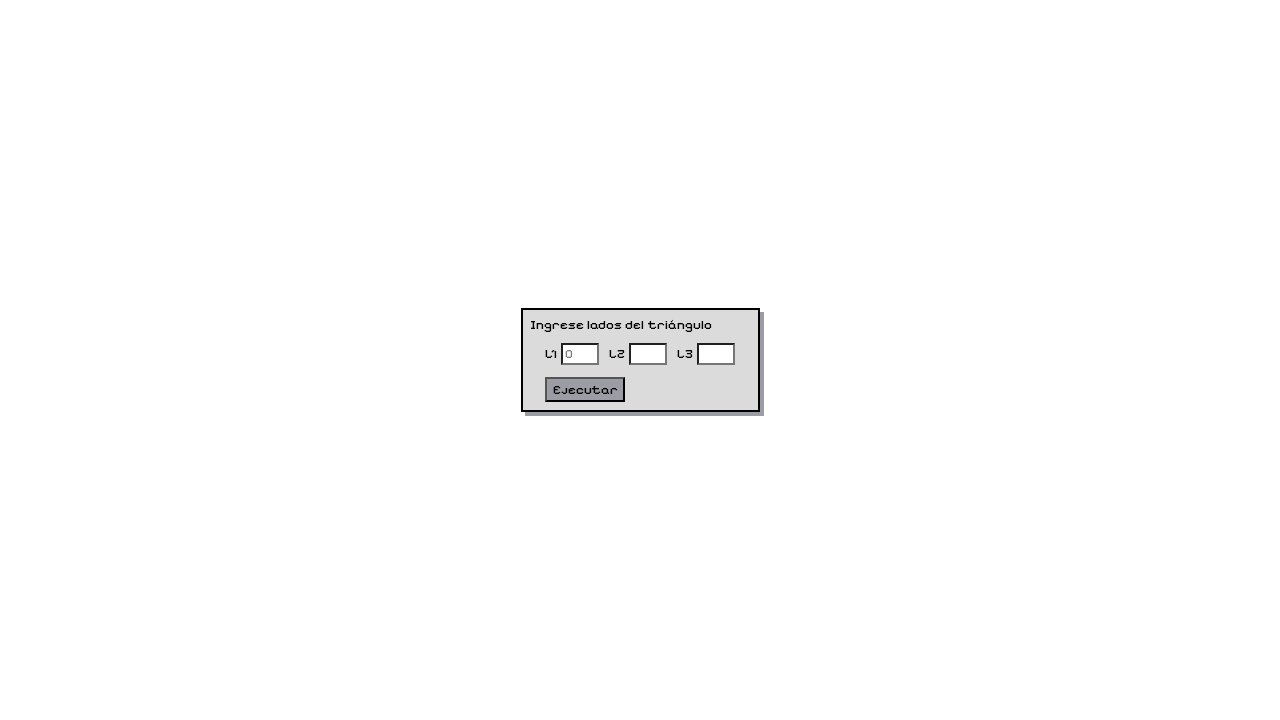

Filled lado2 with '0' on #lado2
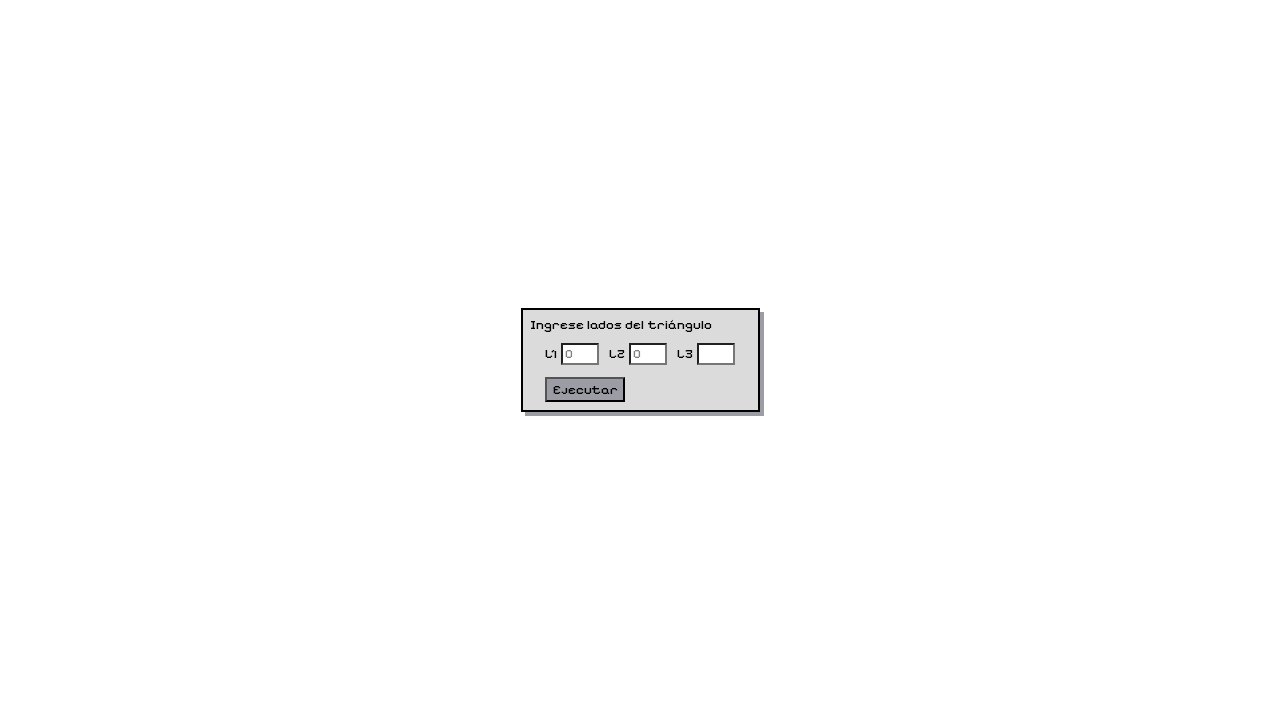

Filled lado3 with '0' on #lado3
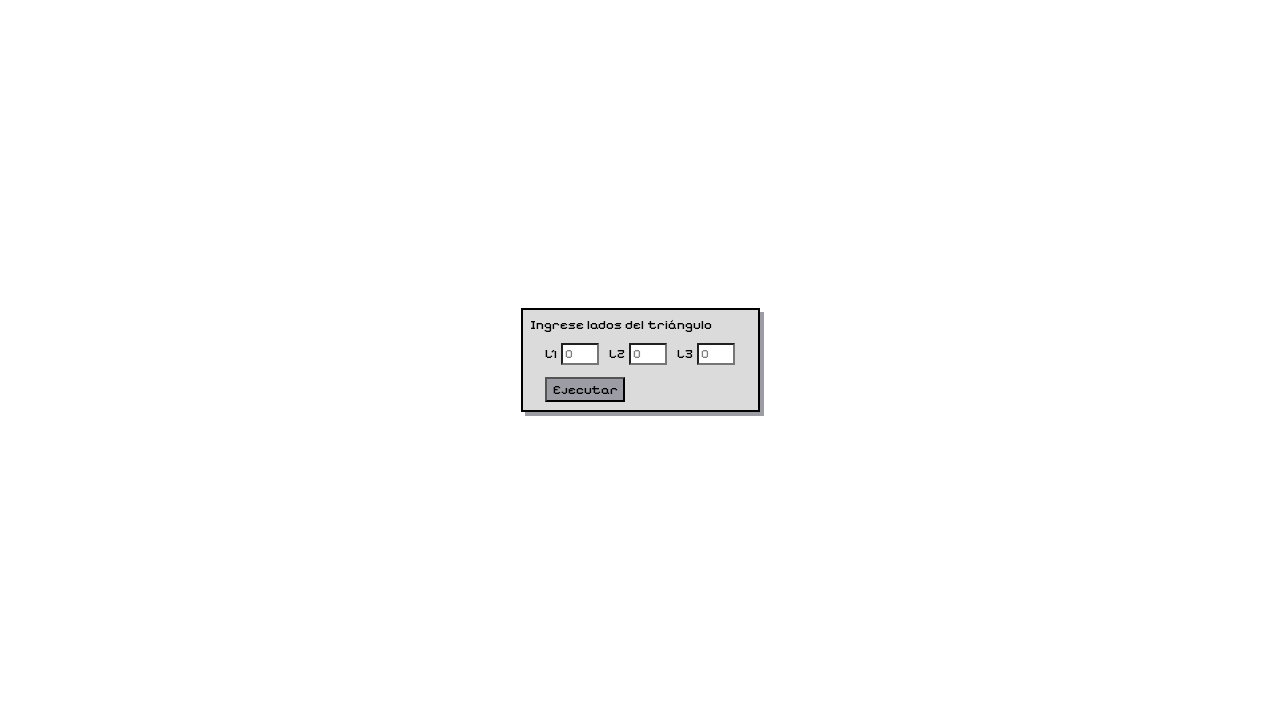

Clicked Ejecutar button for test case 1 (all zeros) at (585, 390) on button:text('Ejecutar')
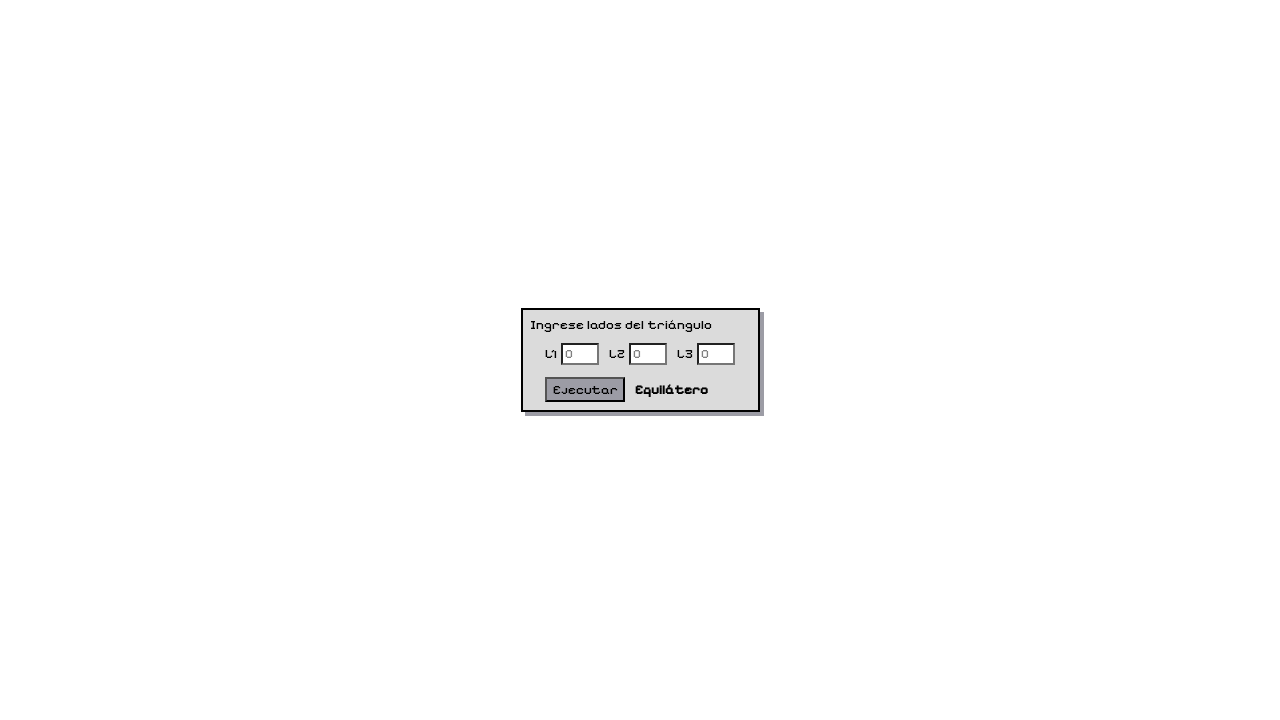

Result loaded for test case 1 - expecting 'Datos incorrectos' error
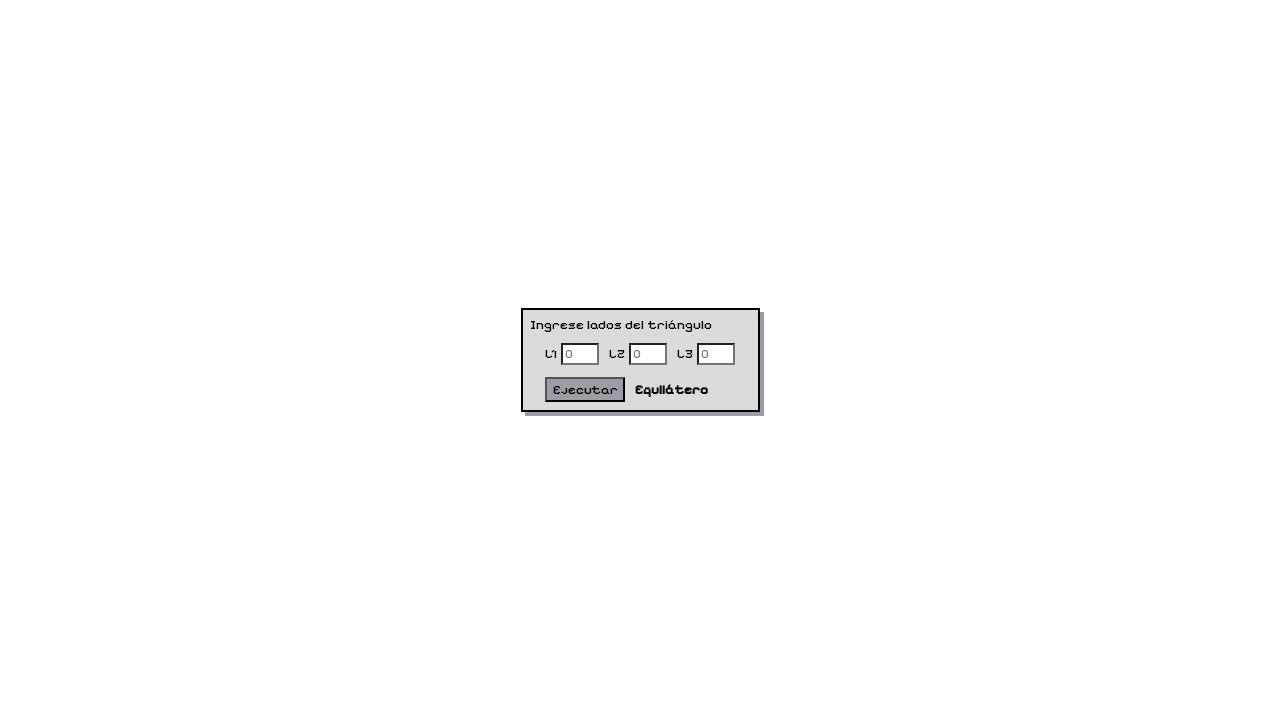

Filled lado1 with '2' for equilateral triangle test on #lado1
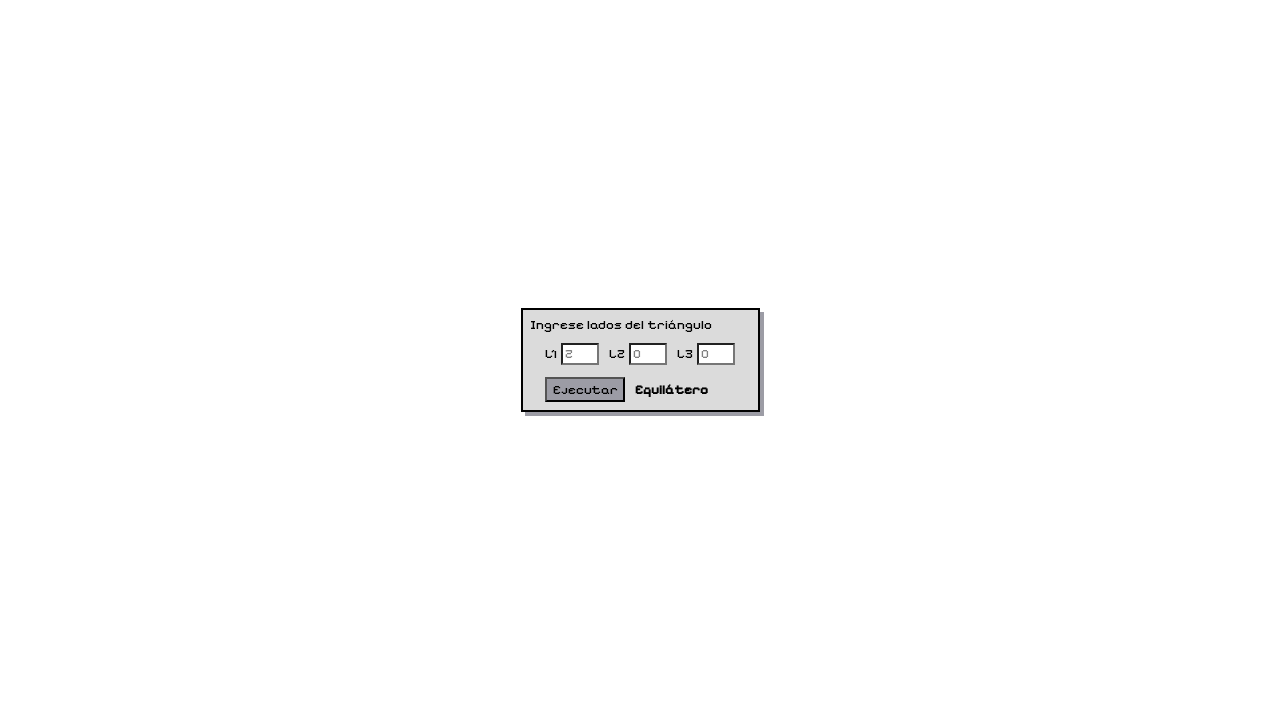

Filled lado2 with '2' for equilateral triangle test on #lado2
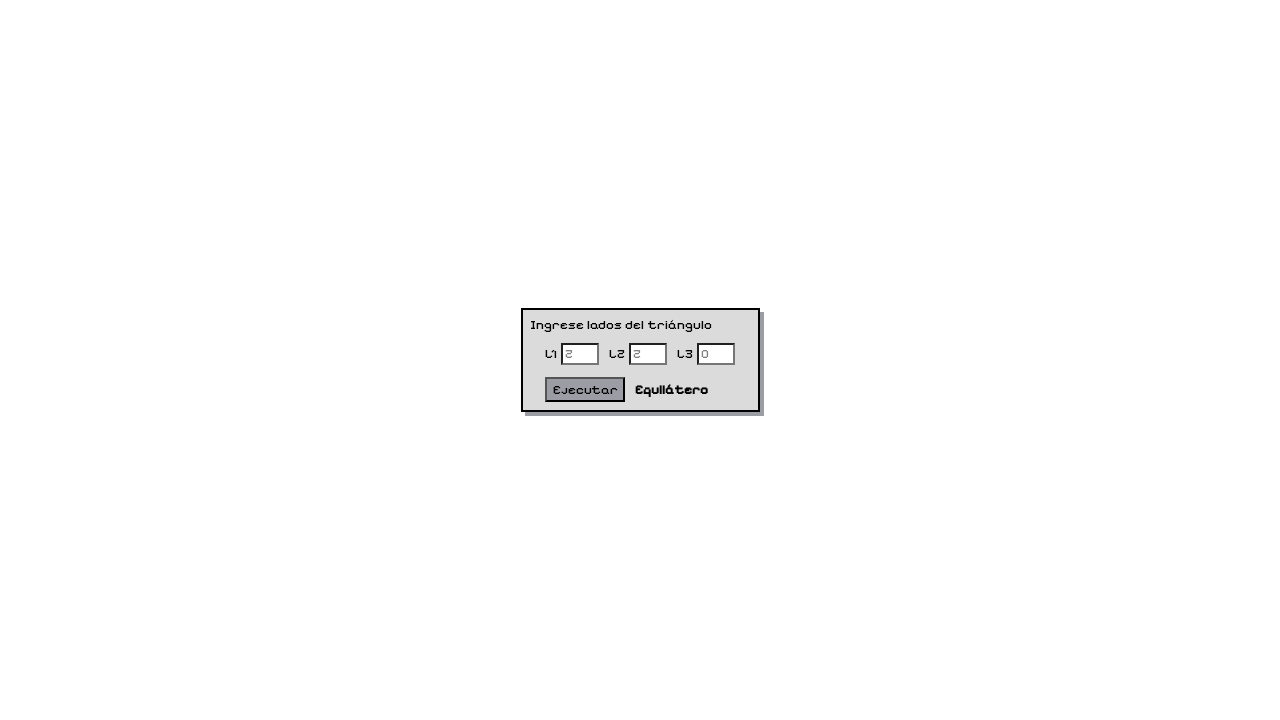

Filled lado3 with '2' for equilateral triangle test on #lado3
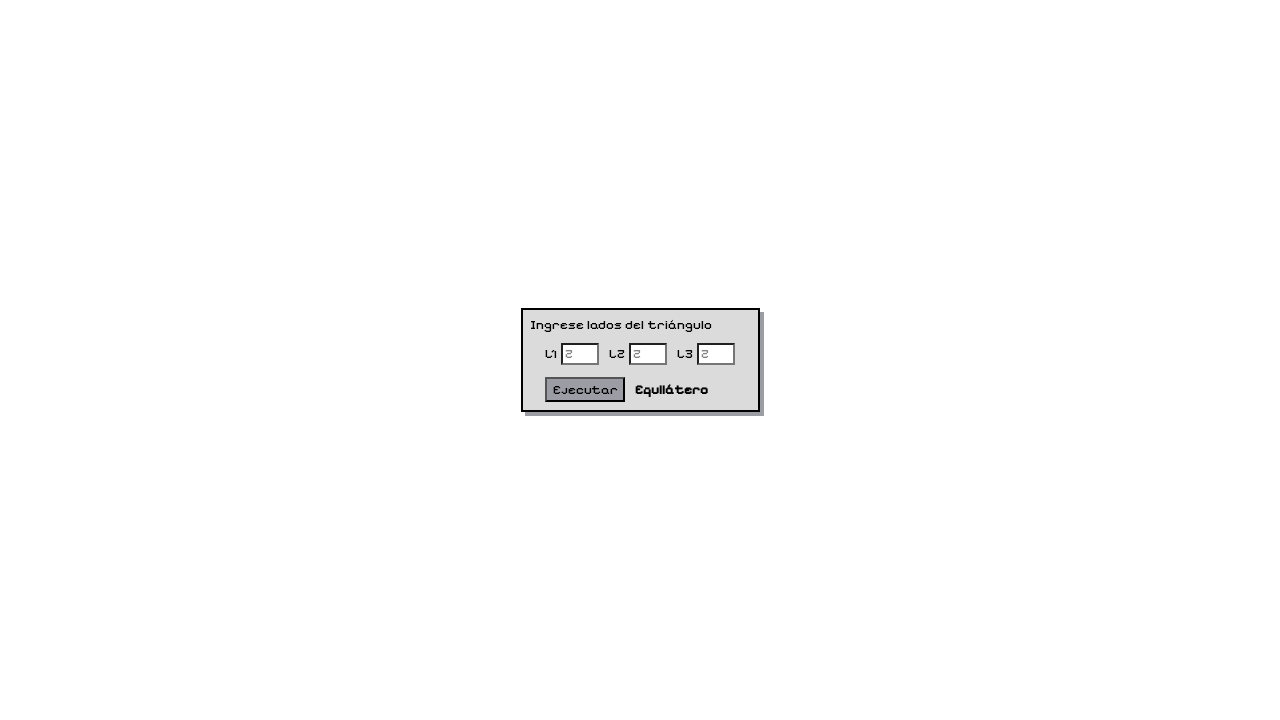

Clicked Ejecutar button for test case 2 (equilateral) at (585, 390) on button:text('Ejecutar')
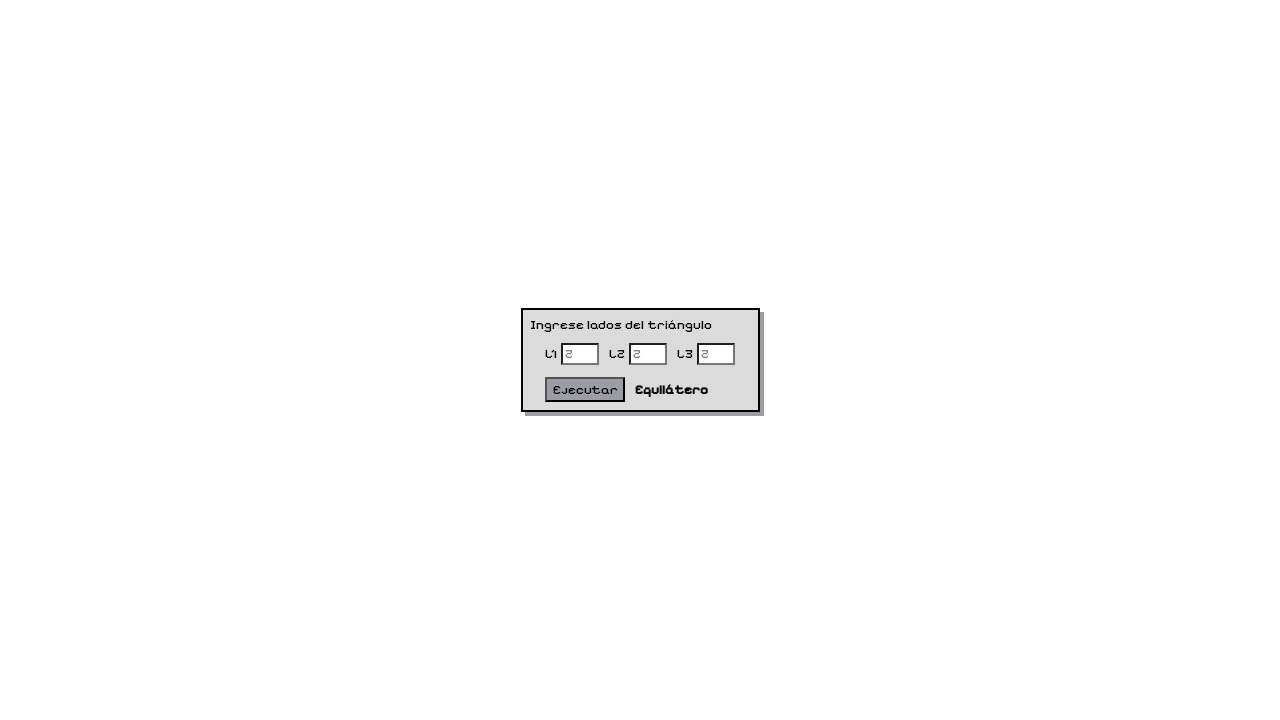

Result loaded for test case 2 - expecting 'Equilateral' classification
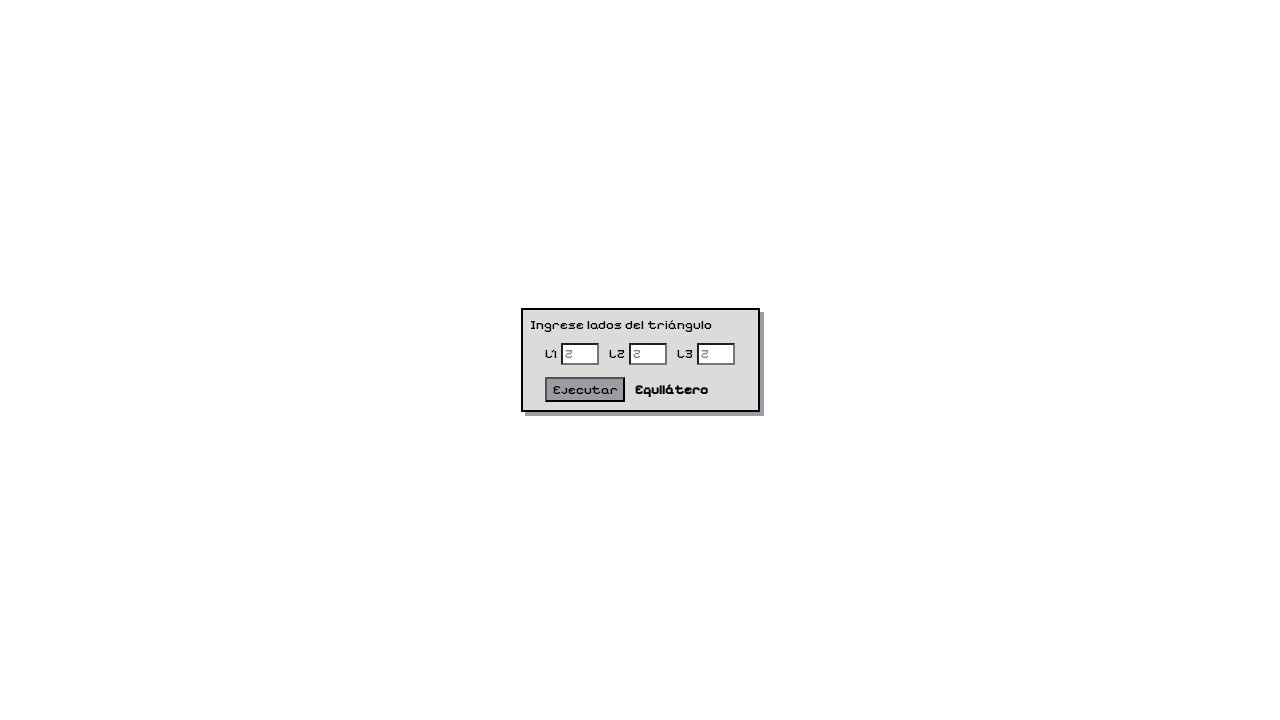

Filled lado1 with '2' for isosceles triangle test on #lado1
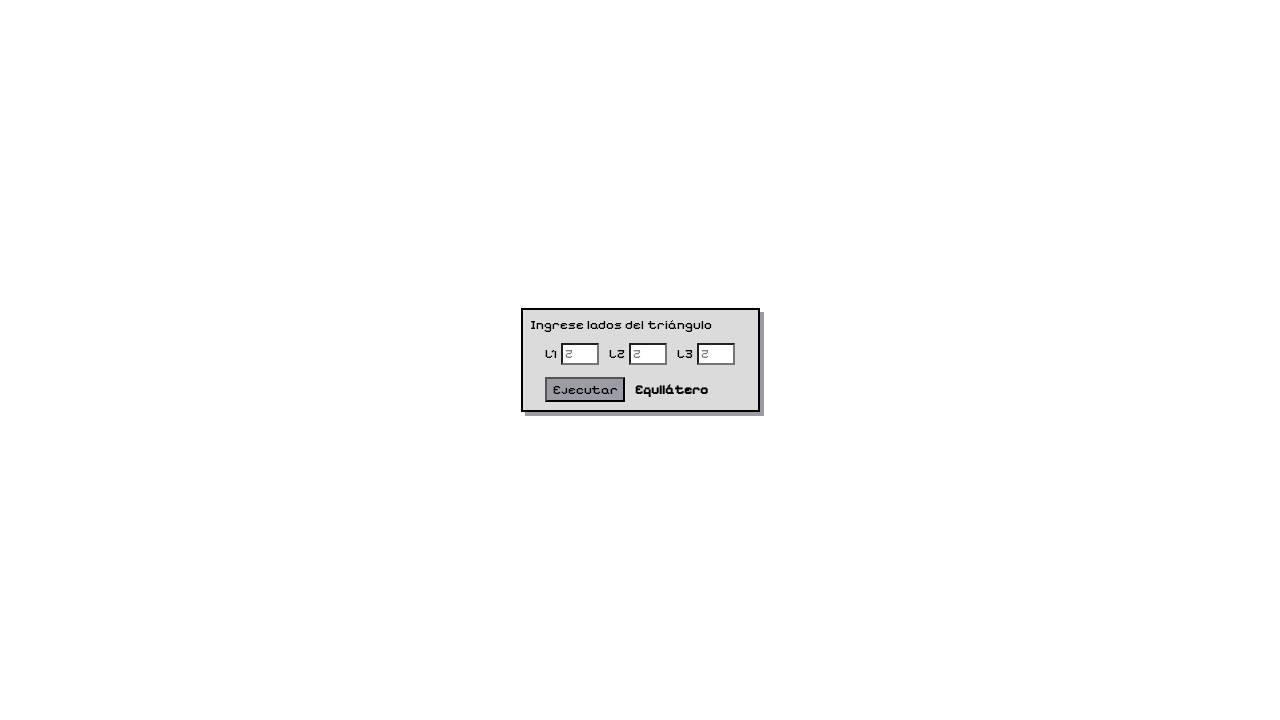

Filled lado2 with '2' for isosceles triangle test on #lado2
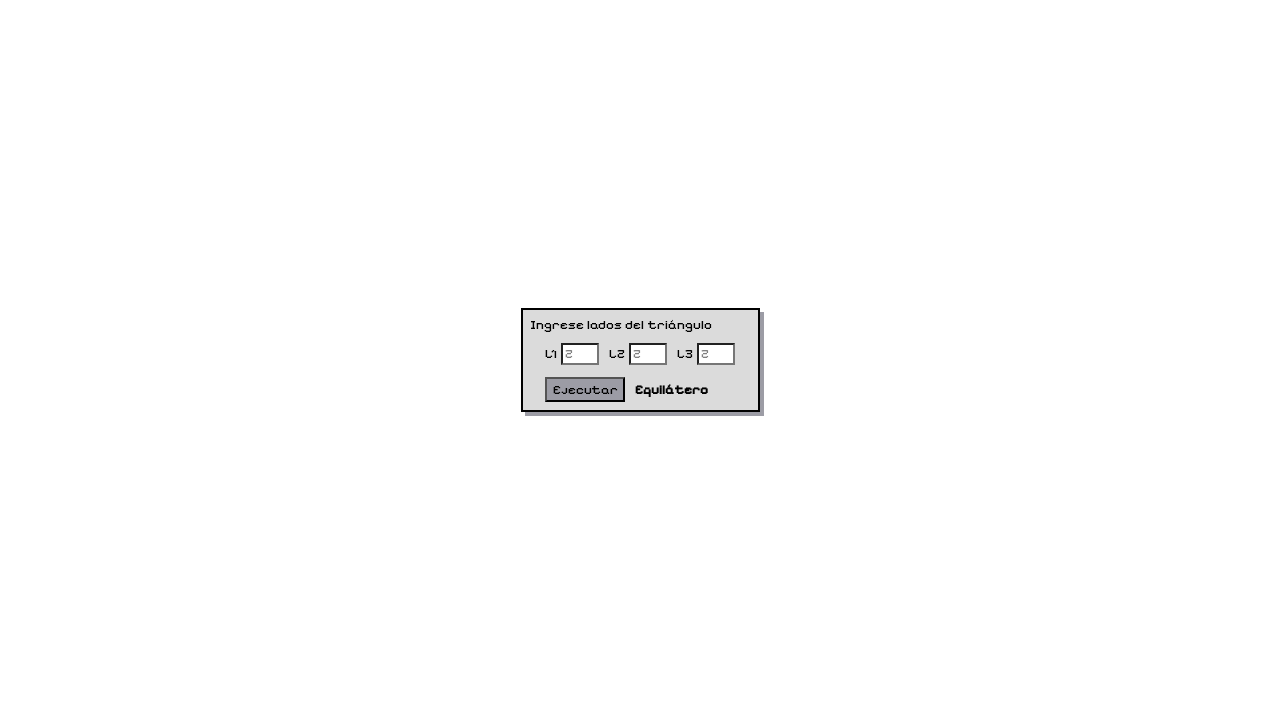

Filled lado3 with '1' for isosceles triangle test on #lado3
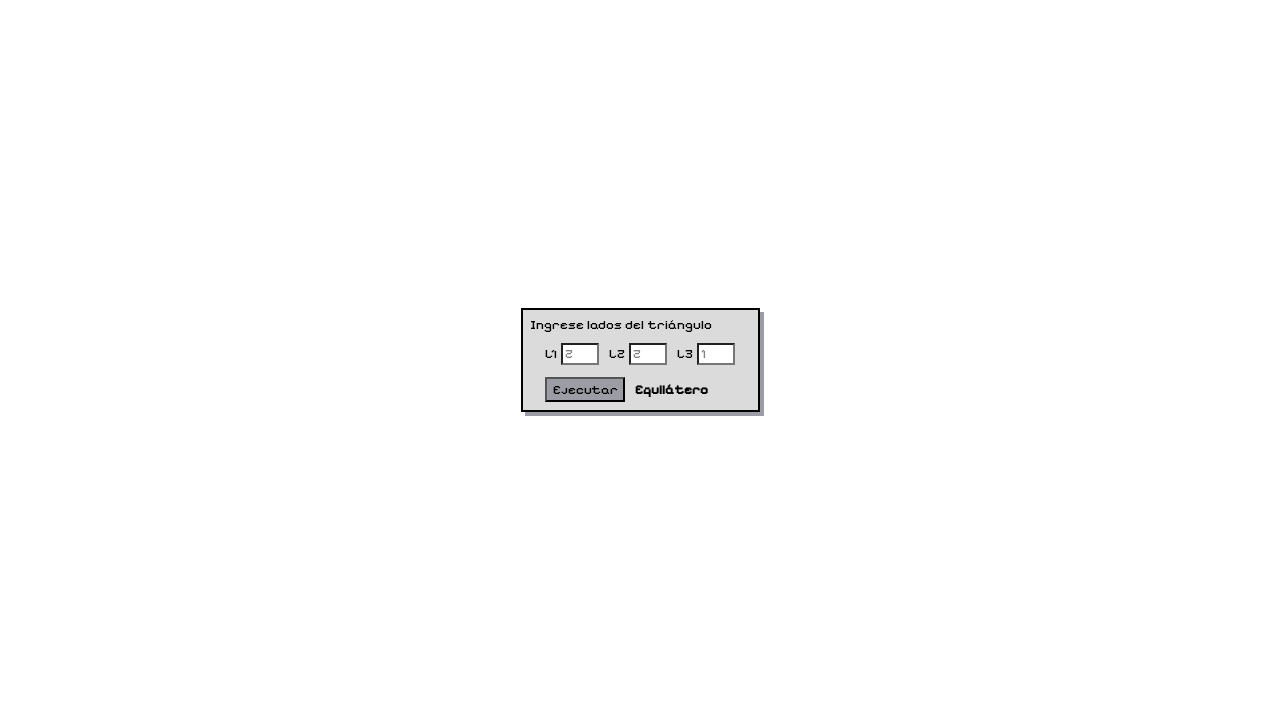

Clicked Ejecutar button for test case 3 (isosceles) at (585, 390) on button:text('Ejecutar')
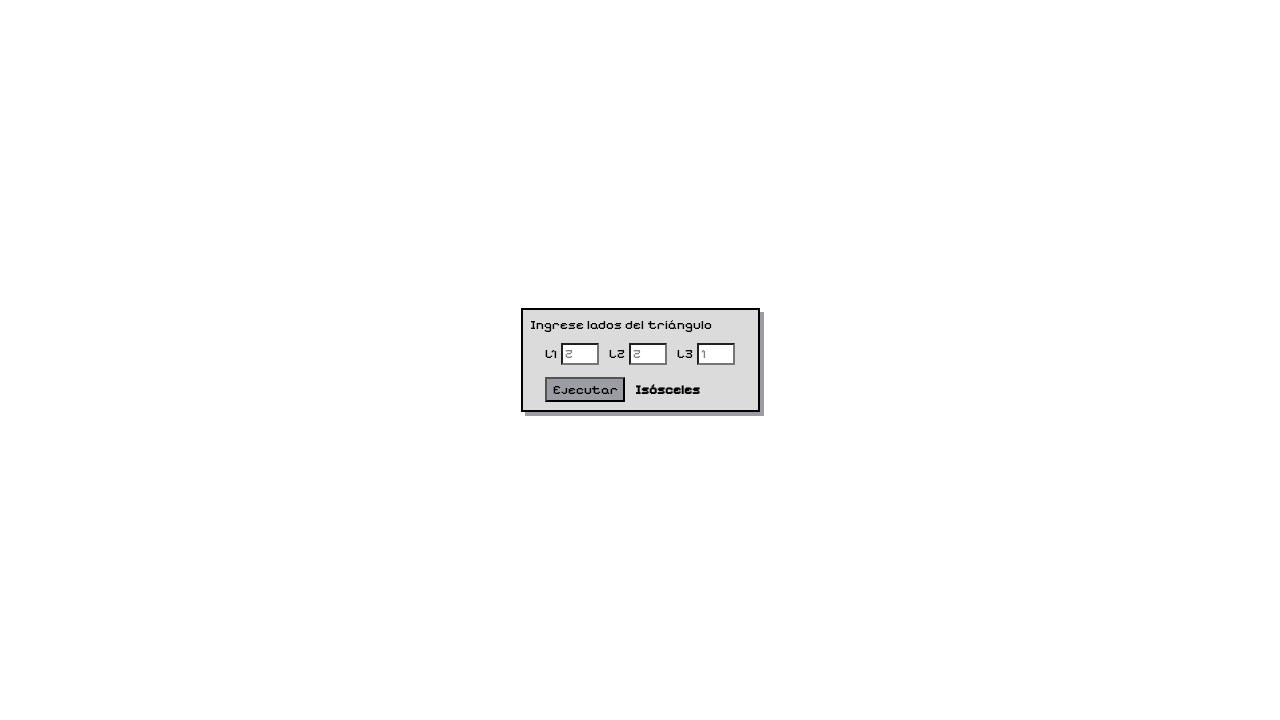

Result loaded for test case 3 - expecting 'Isosceles' classification
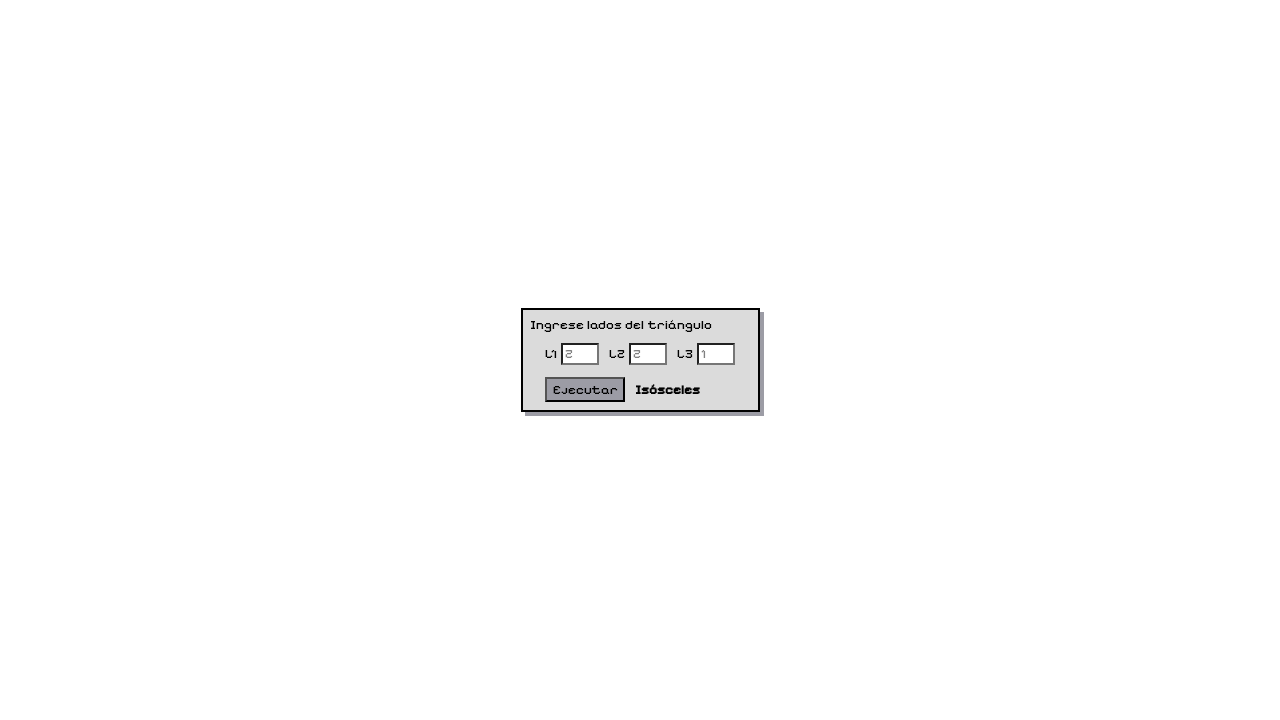

Filled lado1 with '4' for scalene triangle test on #lado1
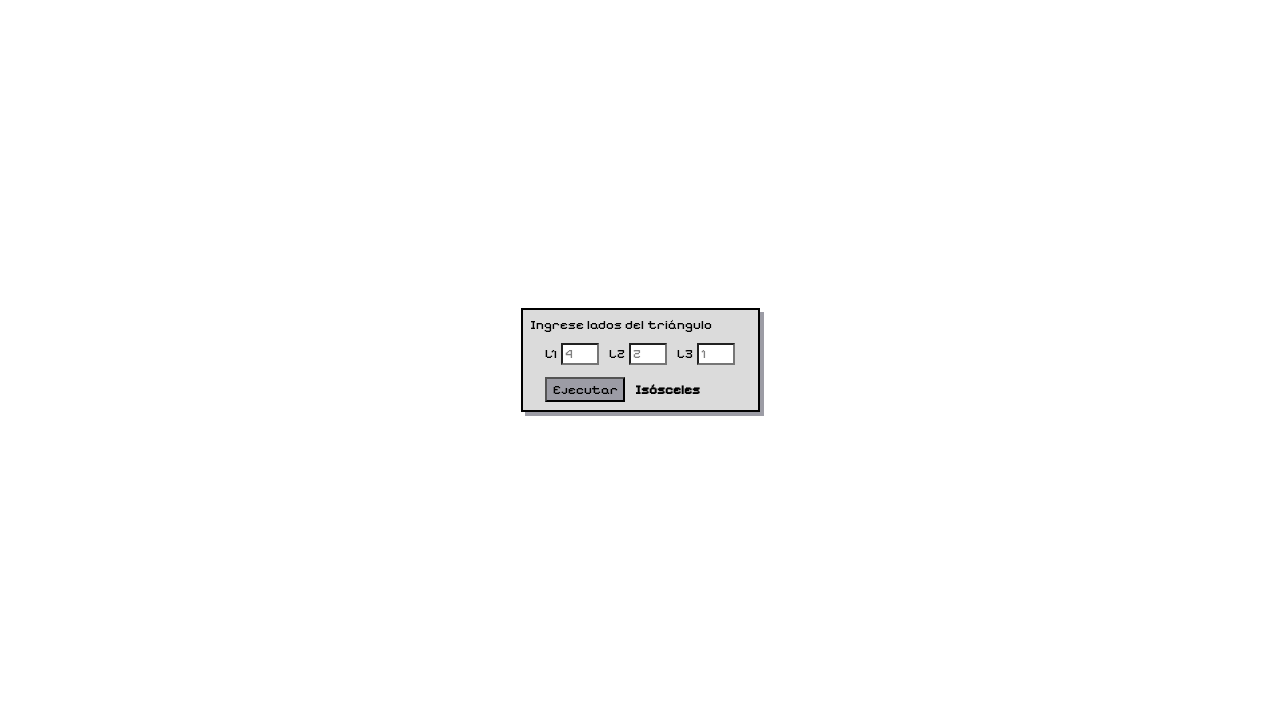

Filled lado2 with '5' for scalene triangle test on #lado2
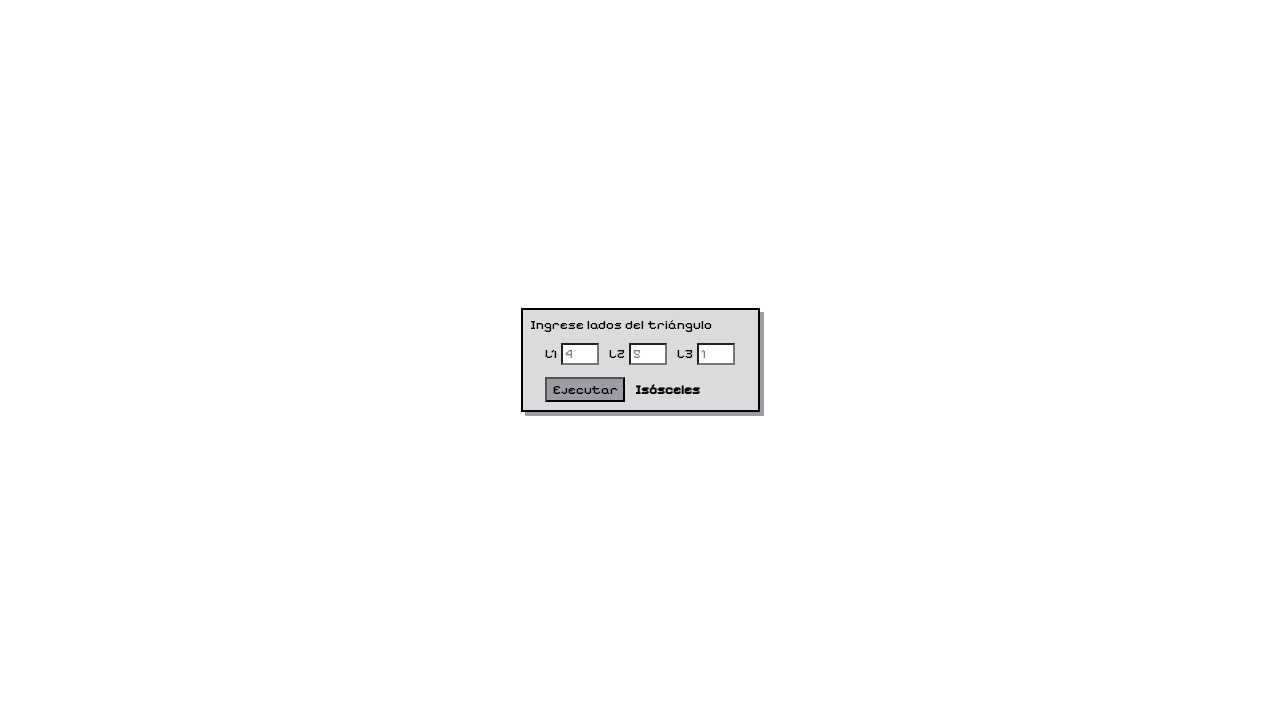

Filled lado3 with '6' for scalene triangle test on #lado3
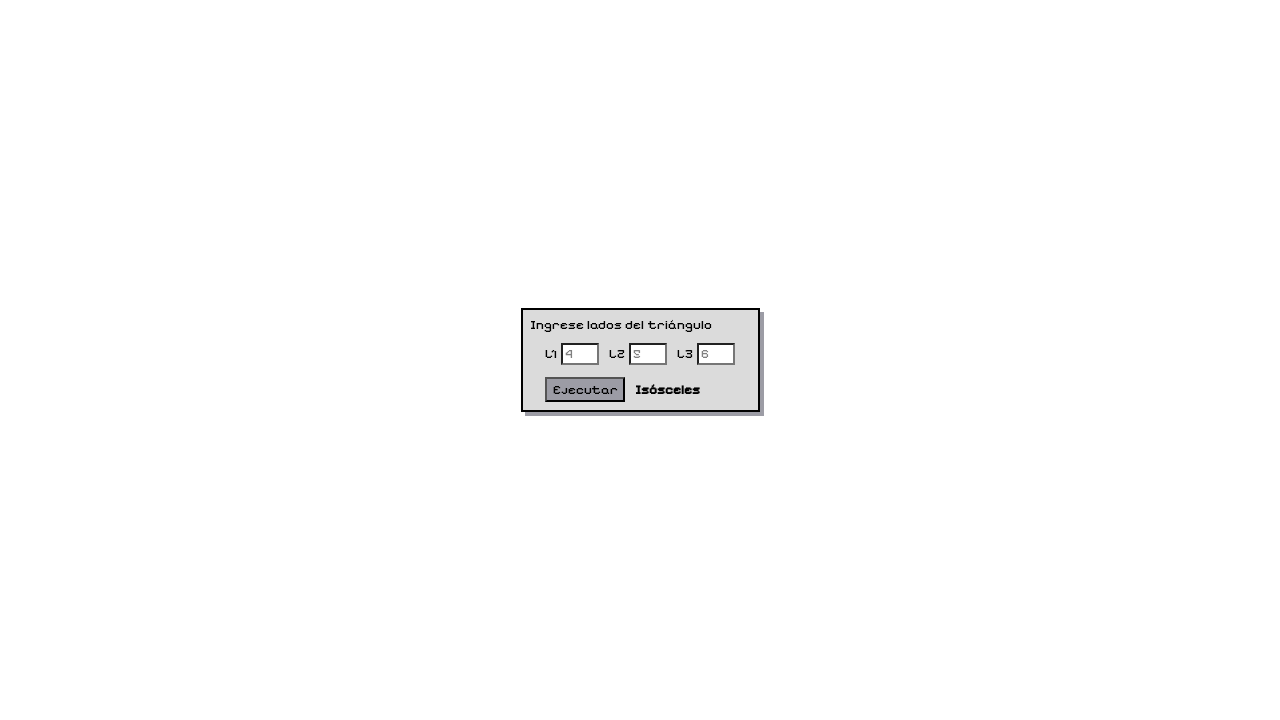

Clicked Ejecutar button for test case 4 (scalene) at (585, 390) on button:text('Ejecutar')
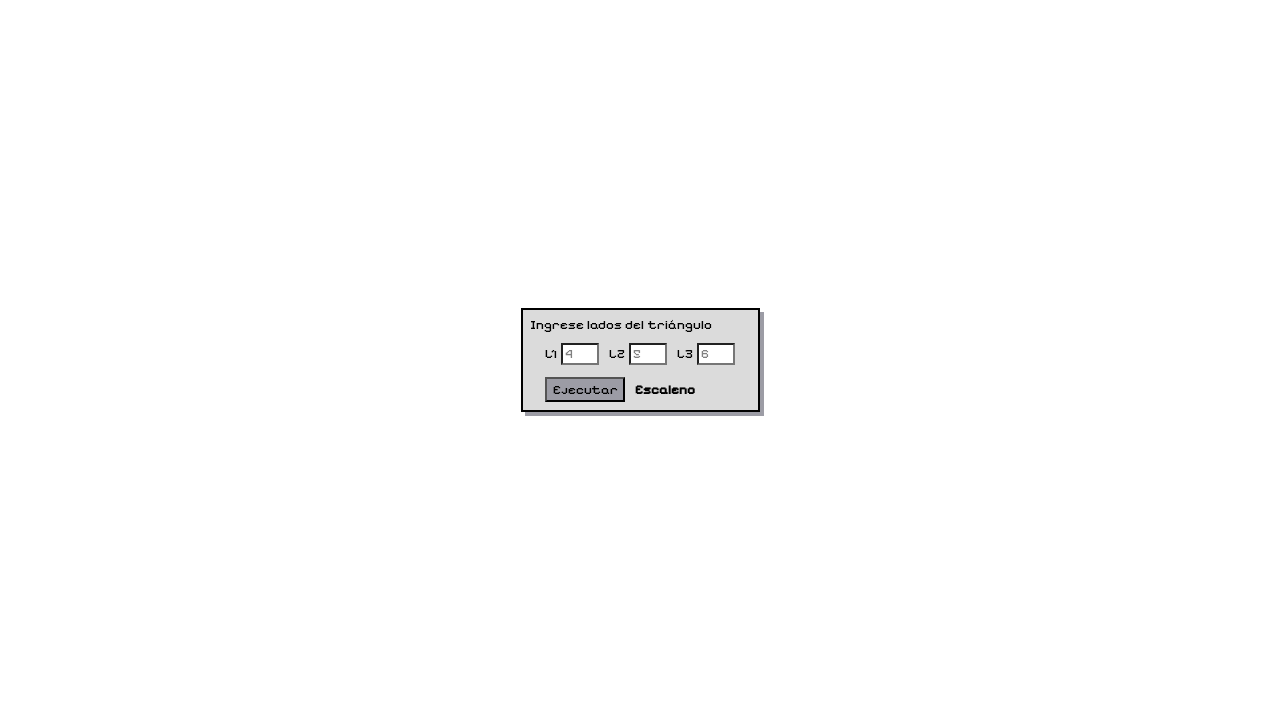

Result loaded for test case 4 - expecting 'Scalene' classification
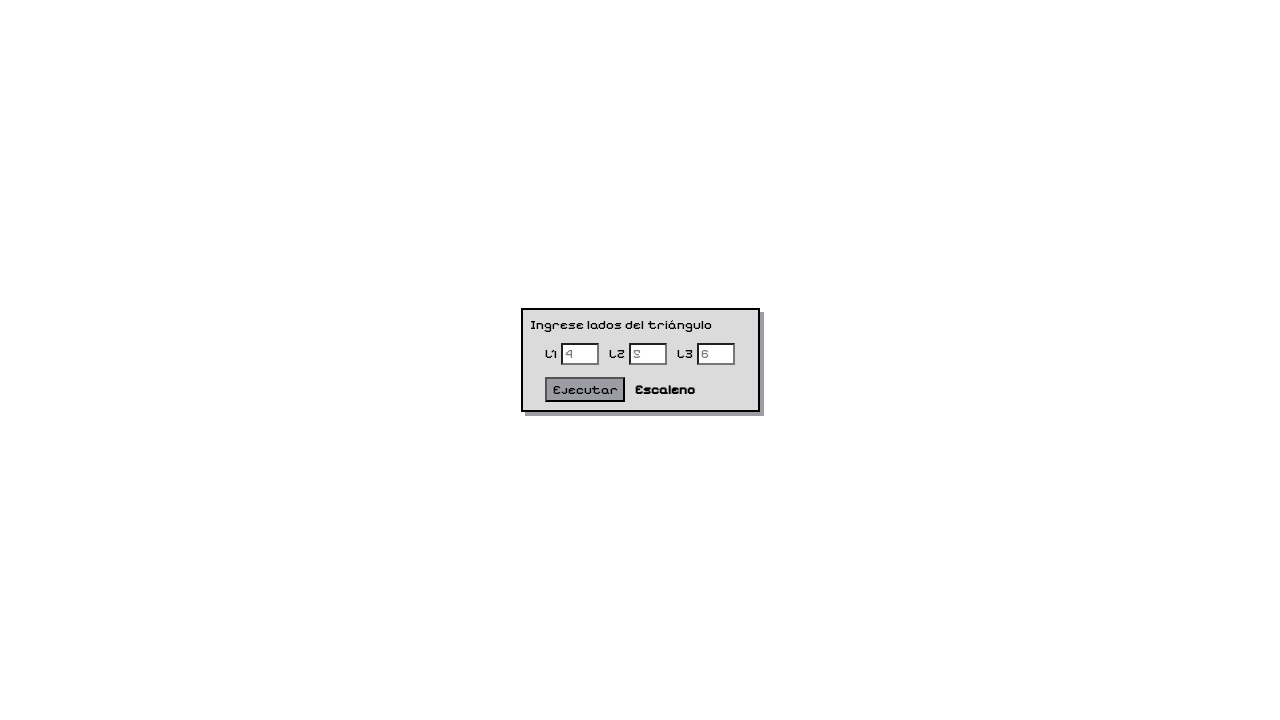

Filled lado1 with '1' for invalid triangle test on #lado1
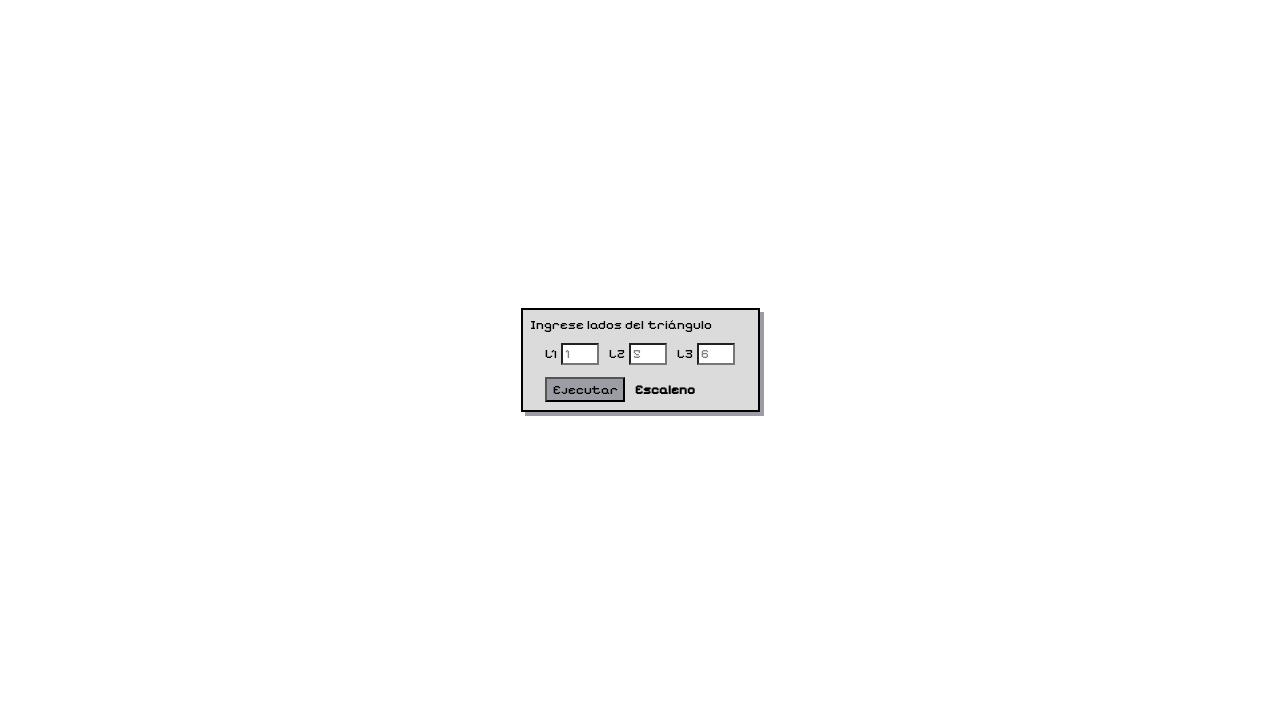

Filled lado2 with '2' for invalid triangle test on #lado2
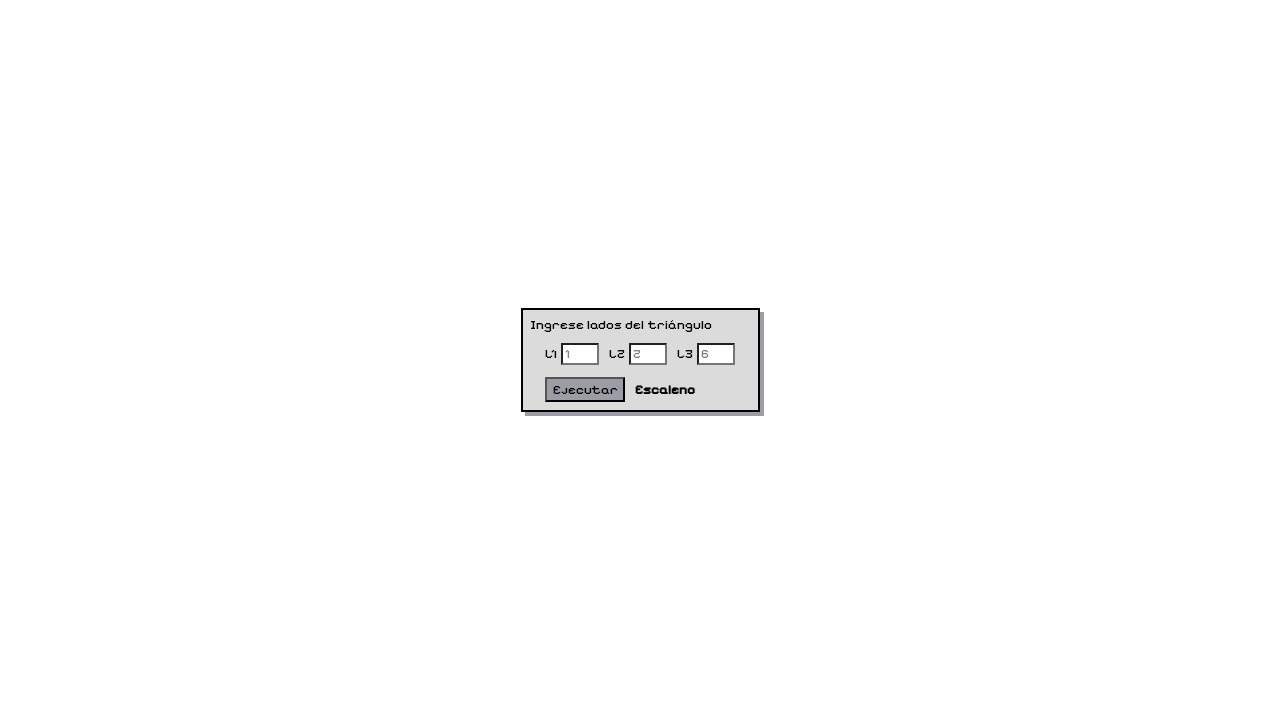

Filled lado3 with '3' for invalid triangle test on #lado3
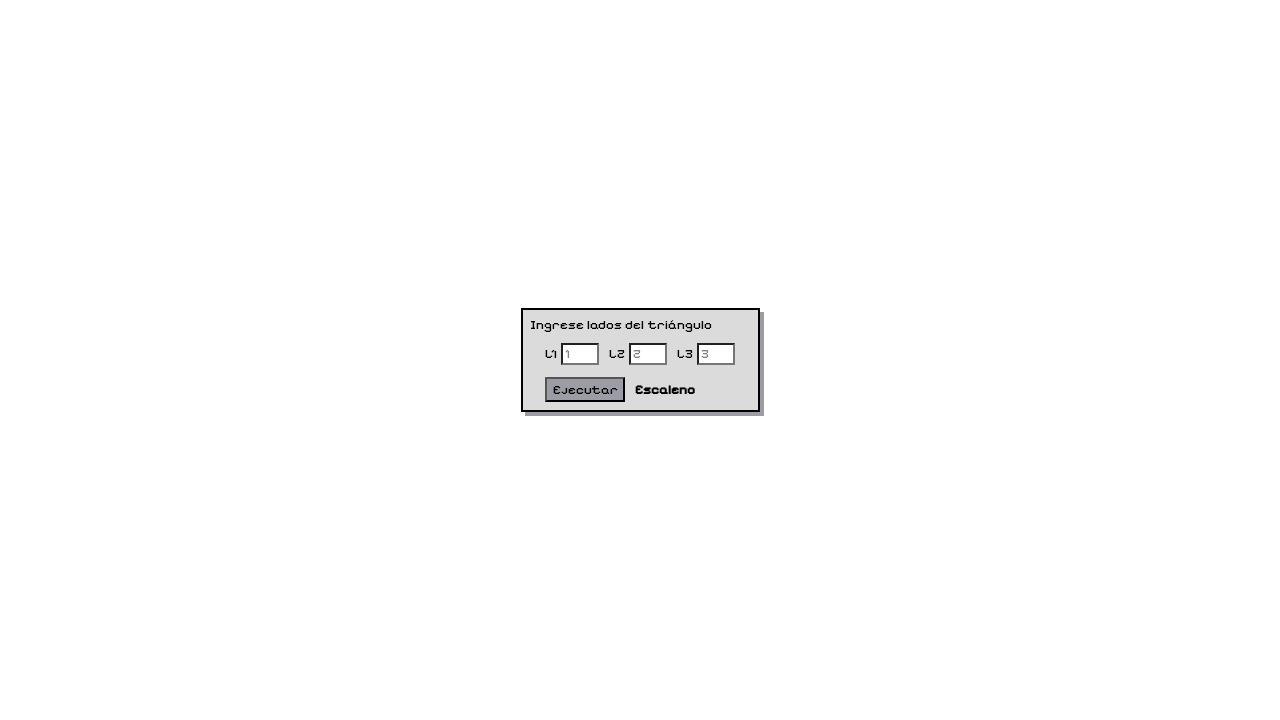

Clicked Ejecutar button for test case 5 (not a triangle: 1, 2, 3) at (585, 390) on button:text('Ejecutar')
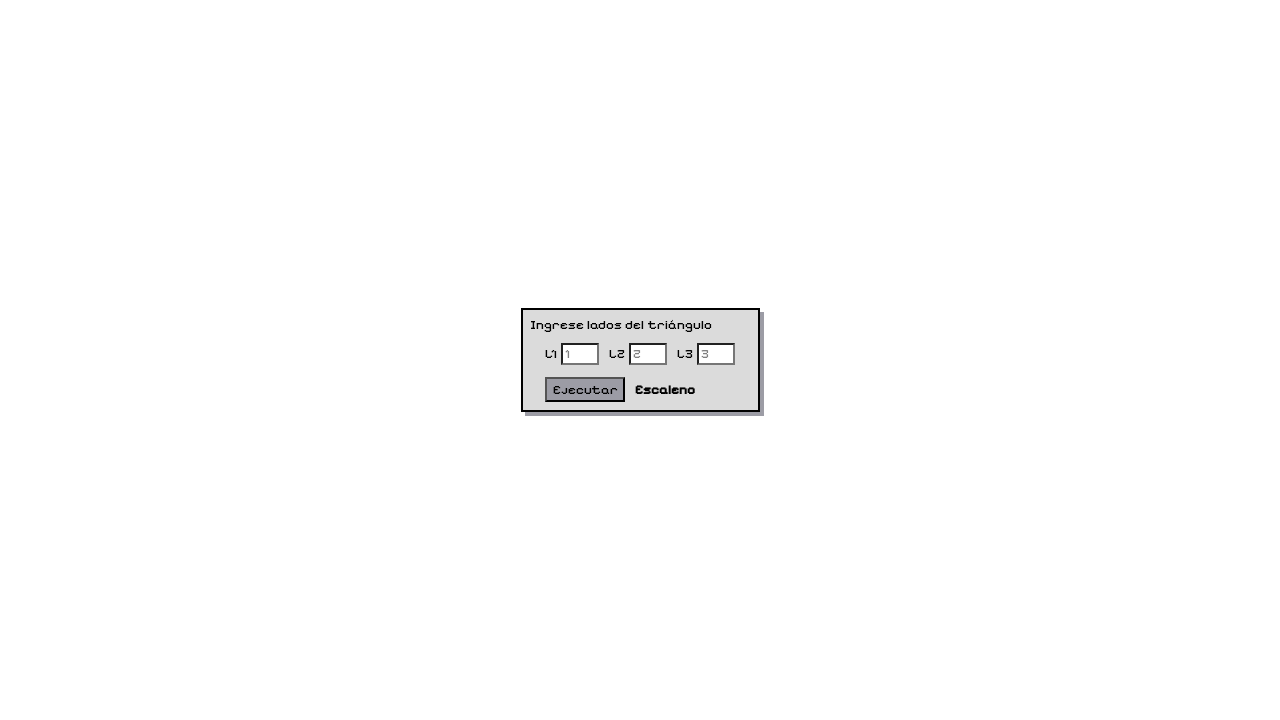

Result loaded for test case 5 - expecting error for invalid triangle
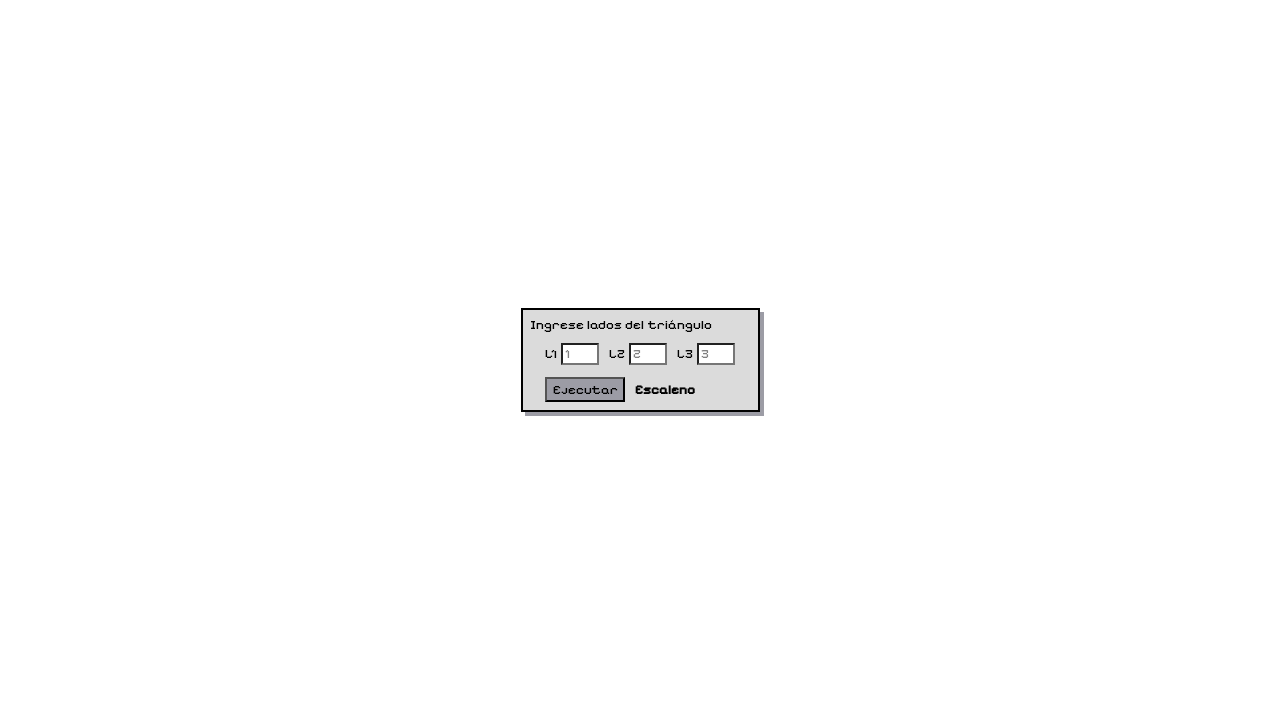

Filled lado1 with '20' for invalid triangle test on #lado1
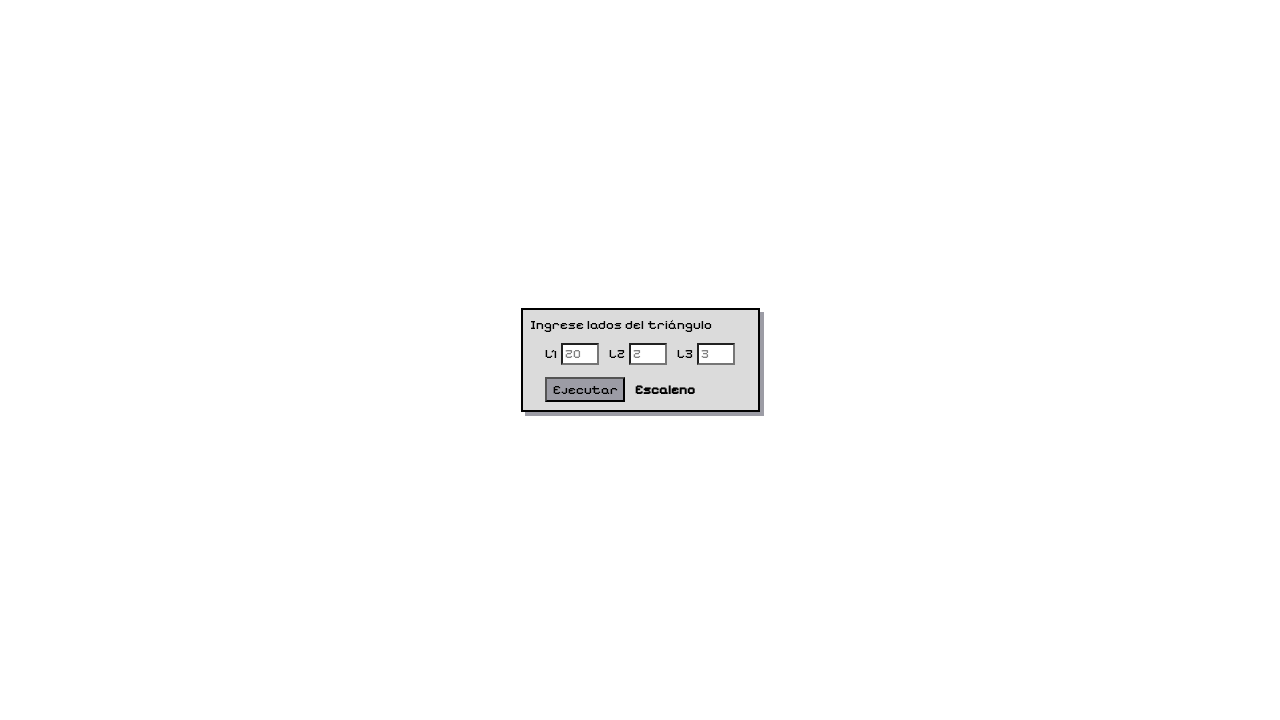

Filled lado2 with '1' for invalid triangle test on #lado2
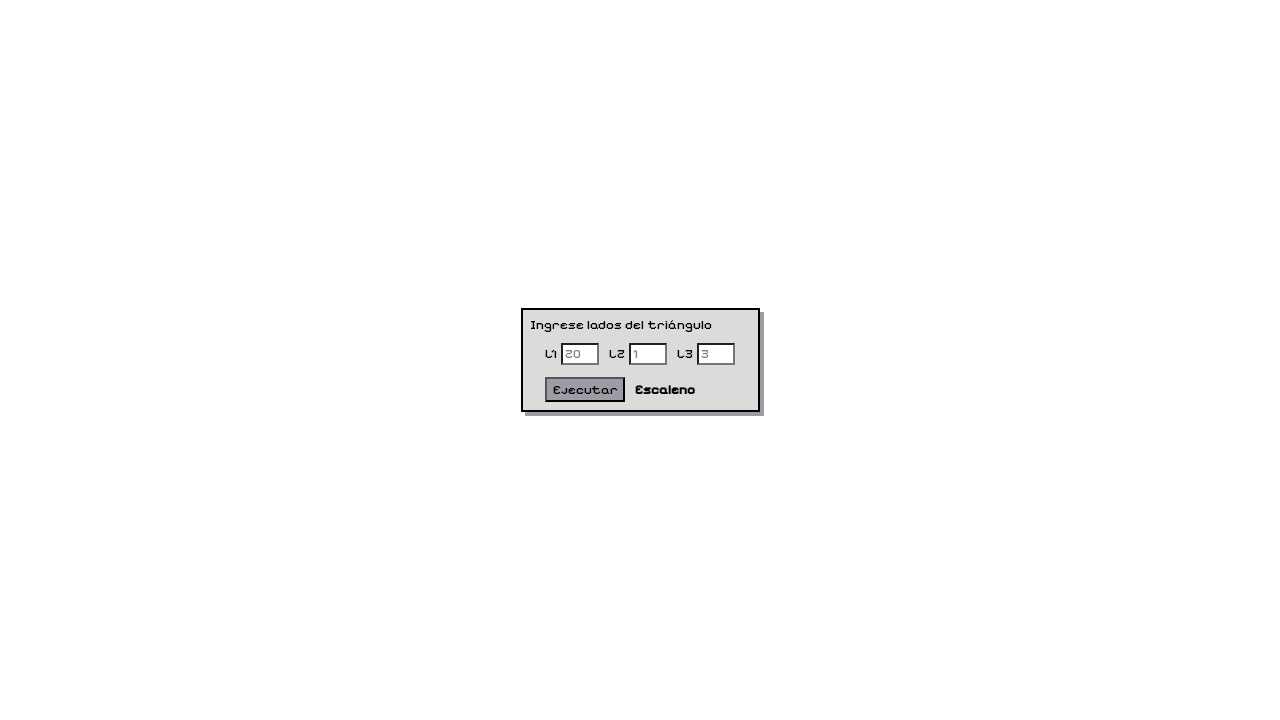

Filled lado3 with '2' for invalid triangle test on #lado3
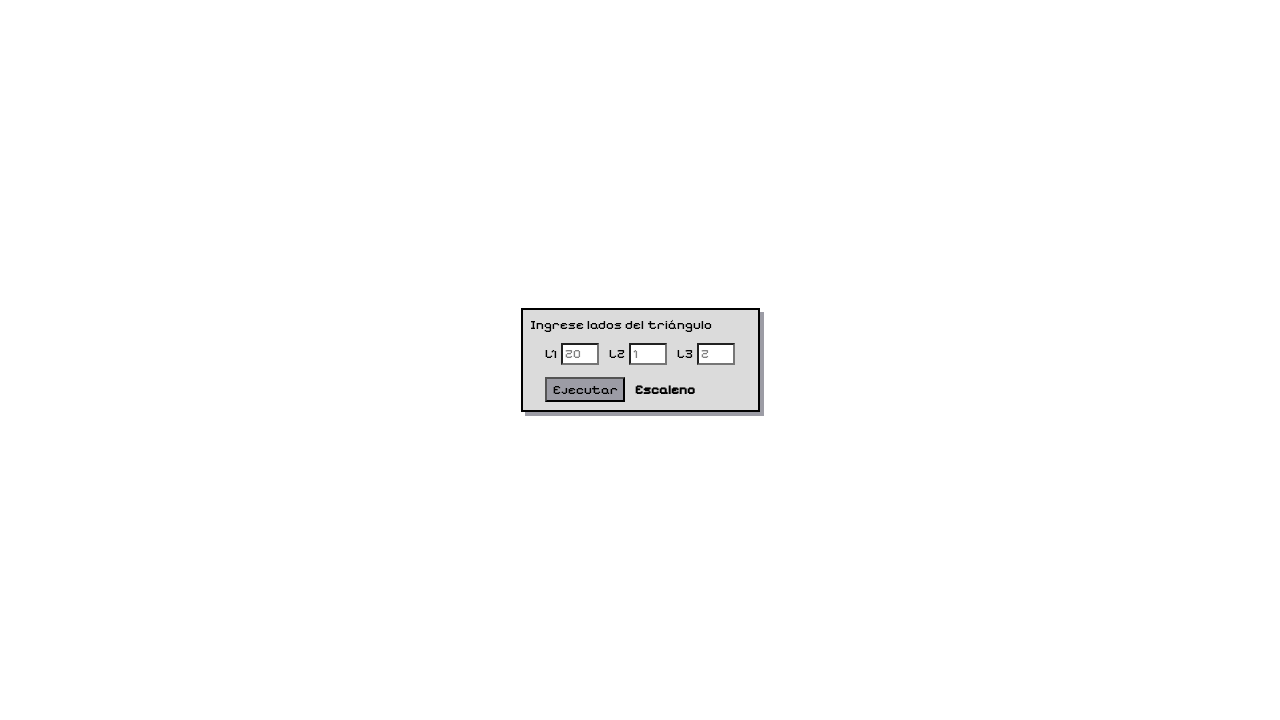

Clicked Ejecutar button for test case 6 (not a triangle: 20, 1, 2) at (585, 390) on button:text('Ejecutar')
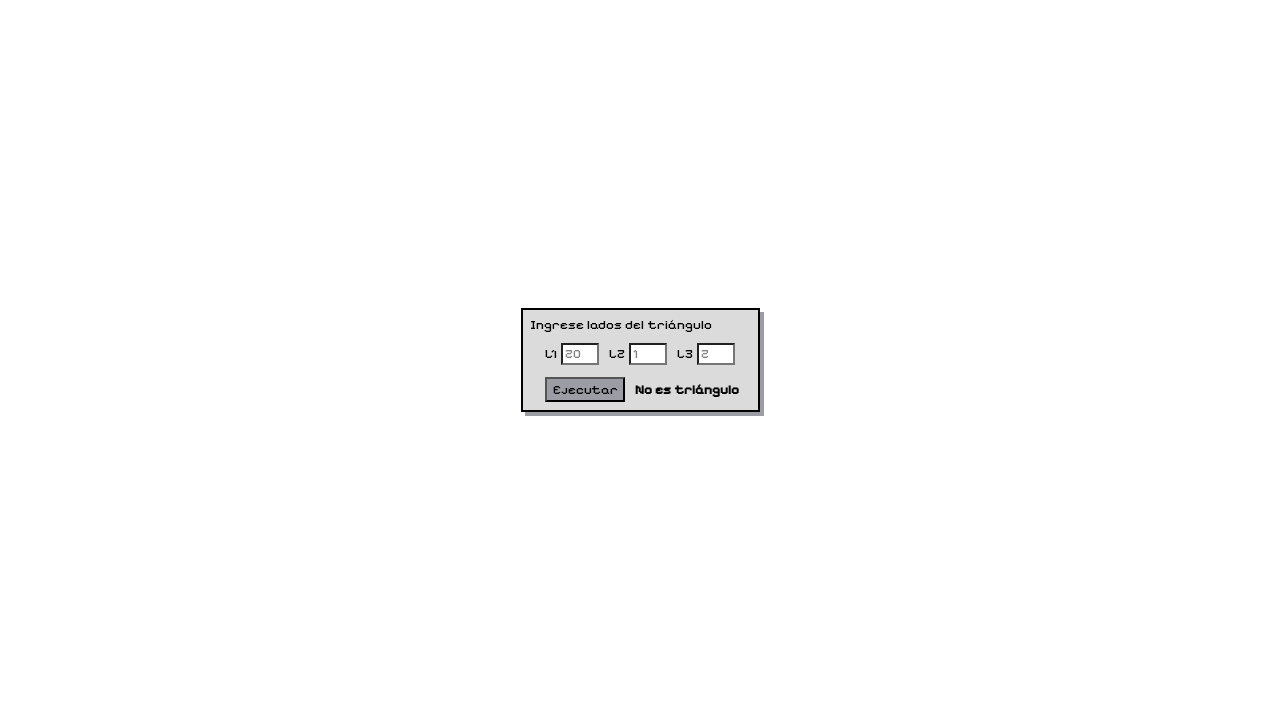

Result loaded for test case 6 - expecting error for invalid triangle
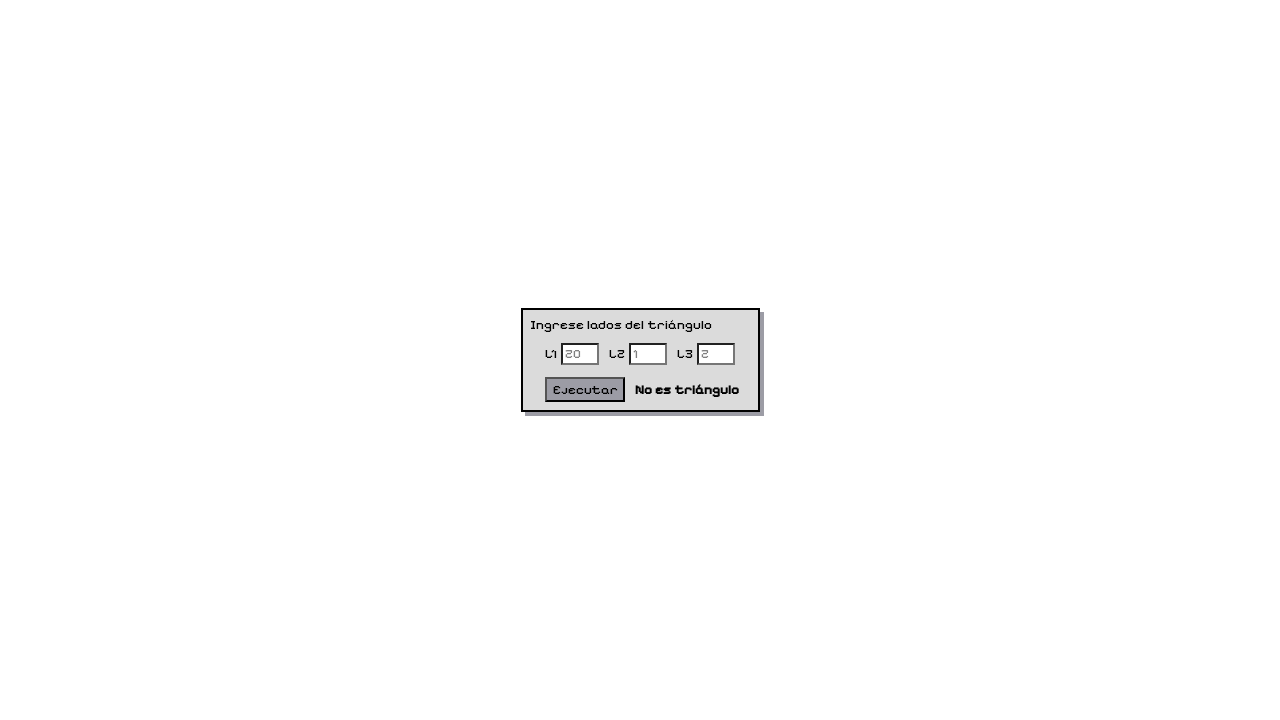

Cleared lado1 field for empty values test on #lado1
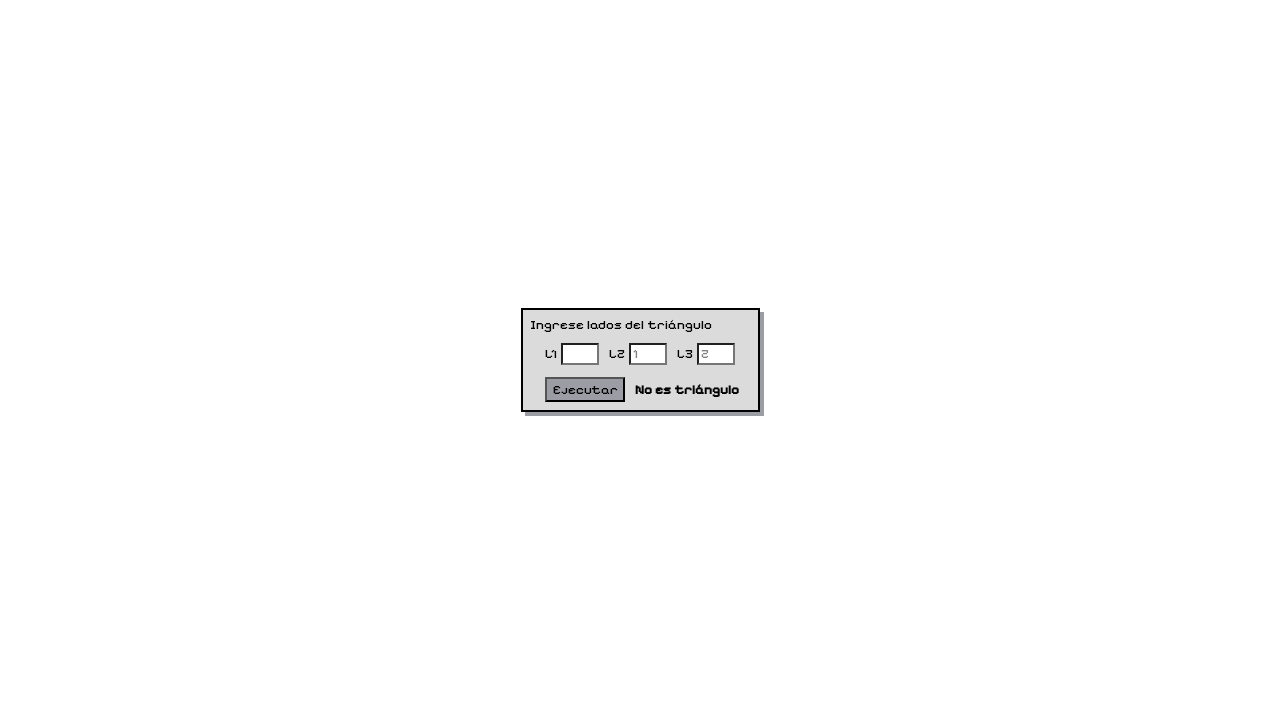

Cleared lado2 field for empty values test on #lado2
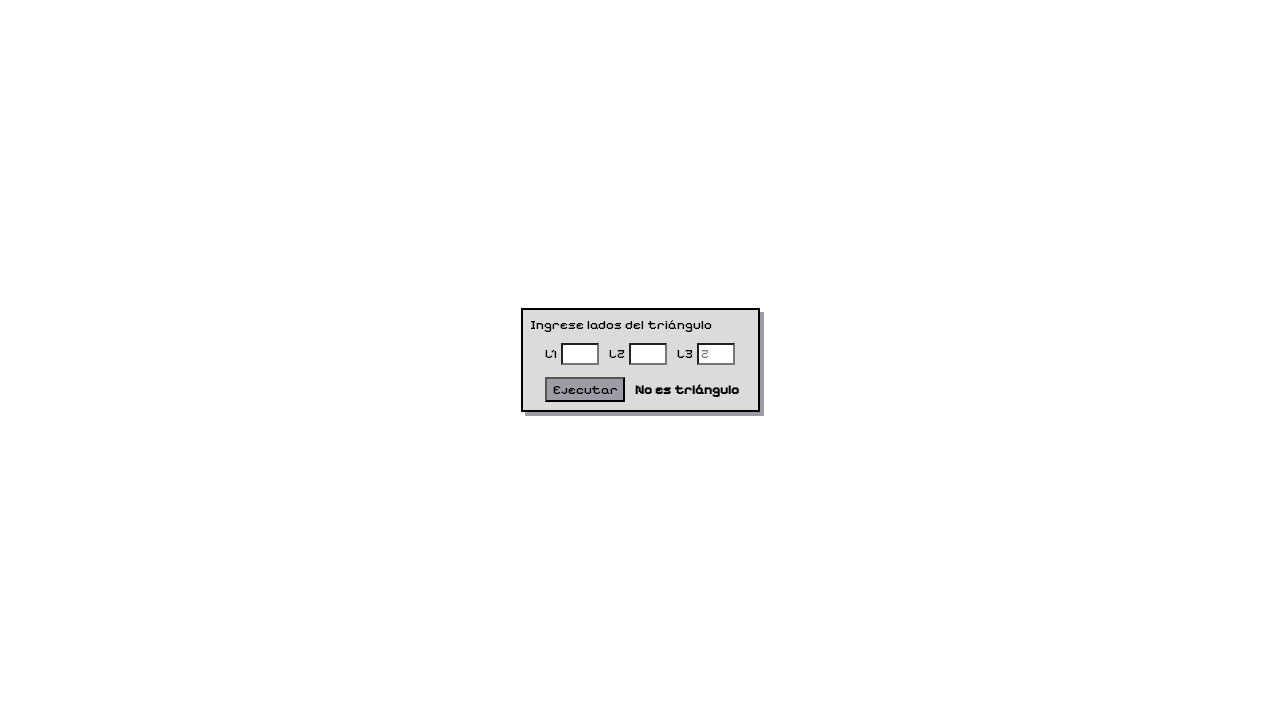

Cleared lado3 field for empty values test on #lado3
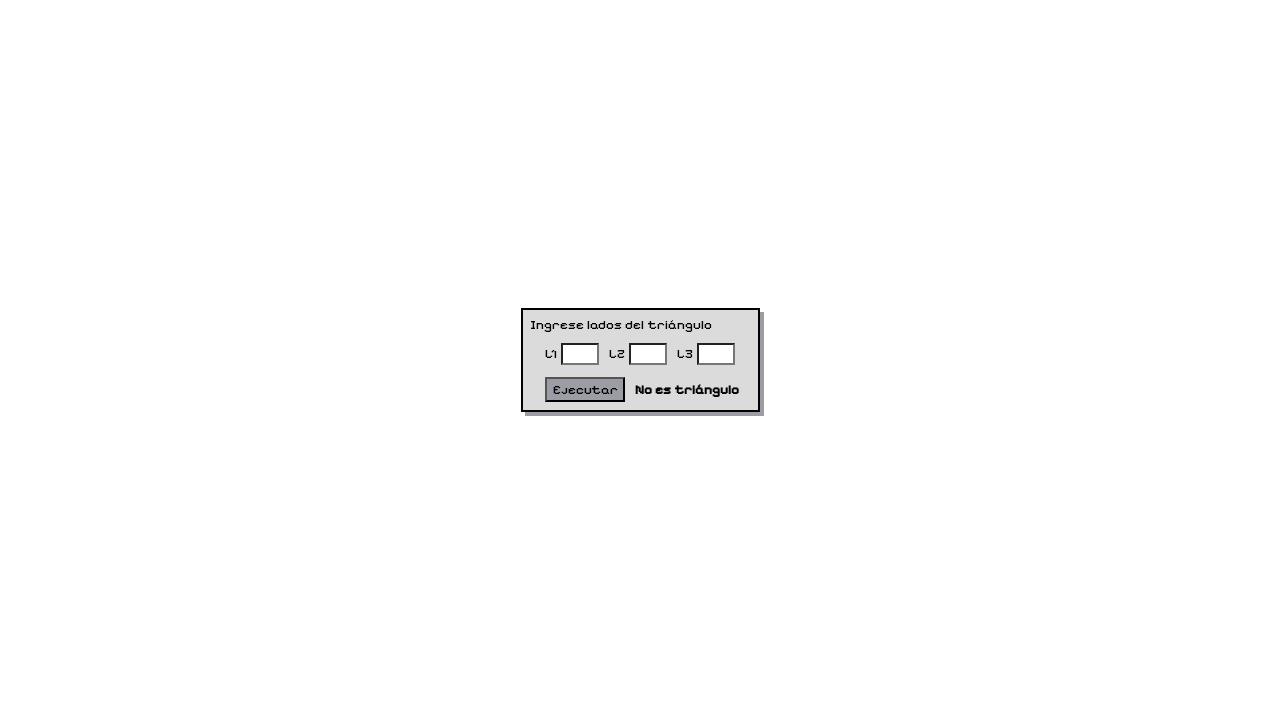

Clicked Ejecutar button for test case 7 (empty values) at (585, 390) on button:text('Ejecutar')
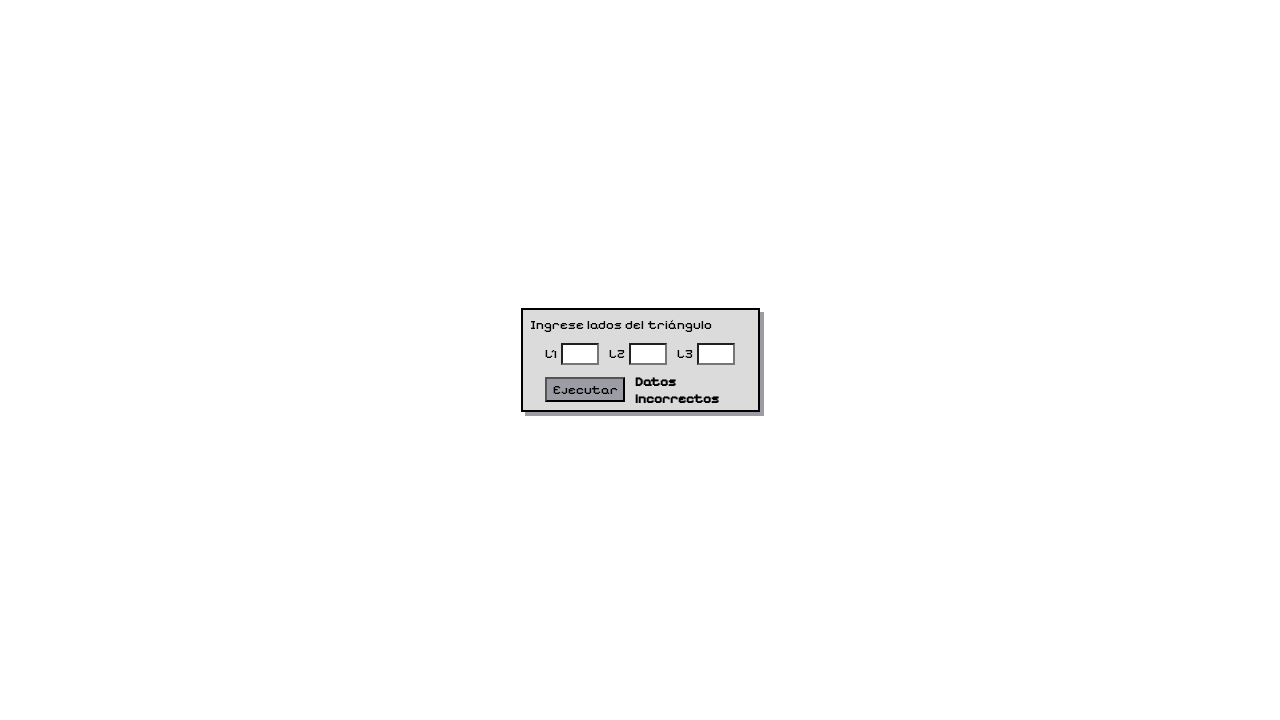

Result loaded for test case 7 - expecting 'Datos incorrectos' error for empty input
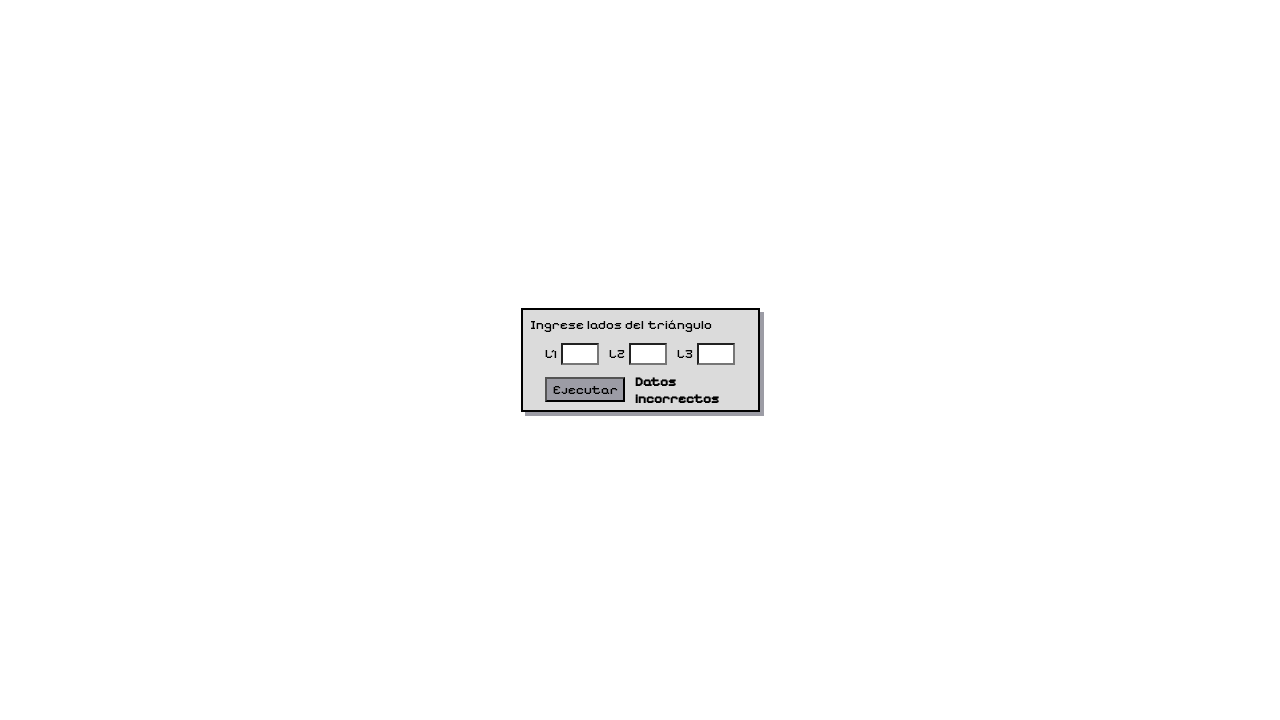

Filled lado1 with 'a' for invalid text input test on #lado1
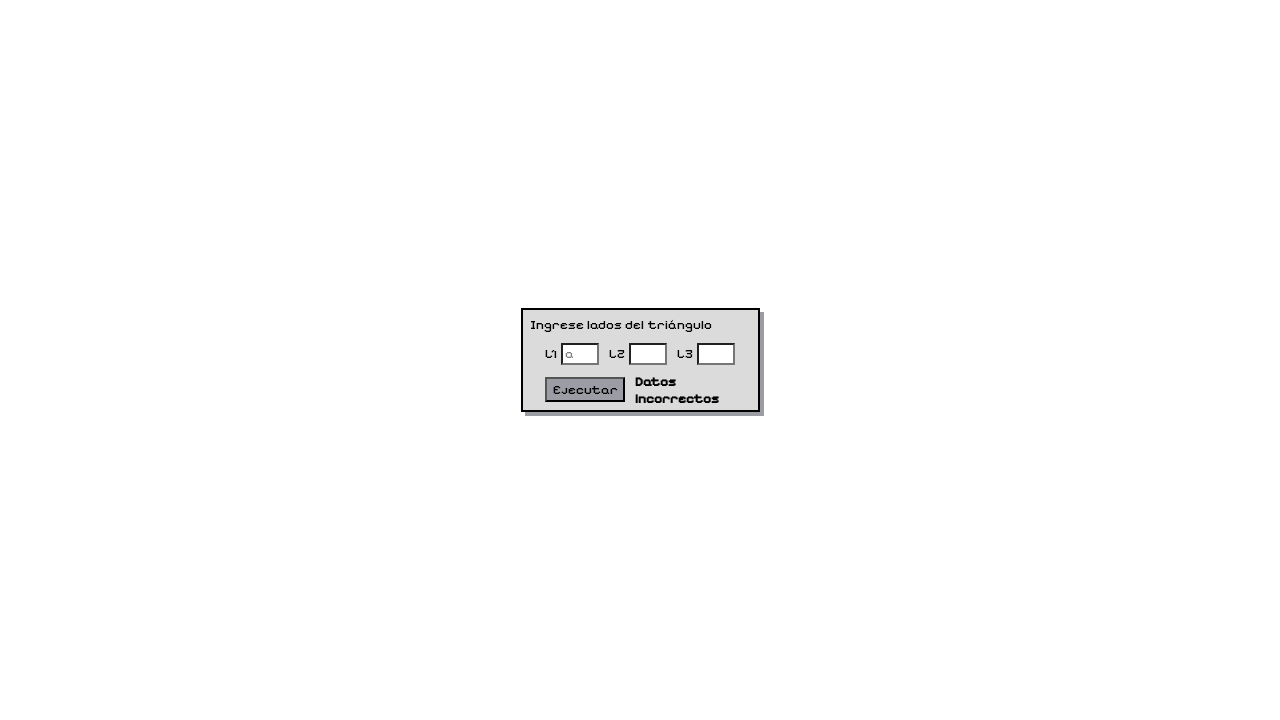

Filled lado2 with 'b' for invalid text input test on #lado2
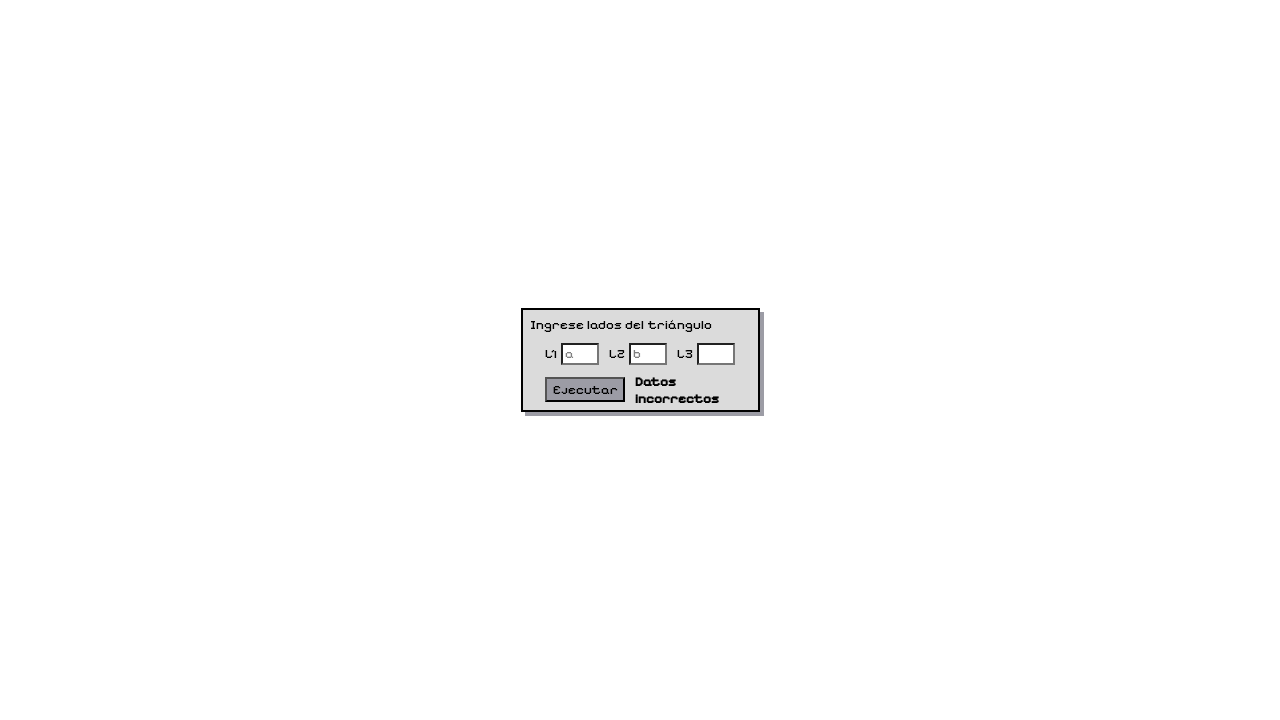

Filled lado3 with 'c1' for invalid text input test on #lado3
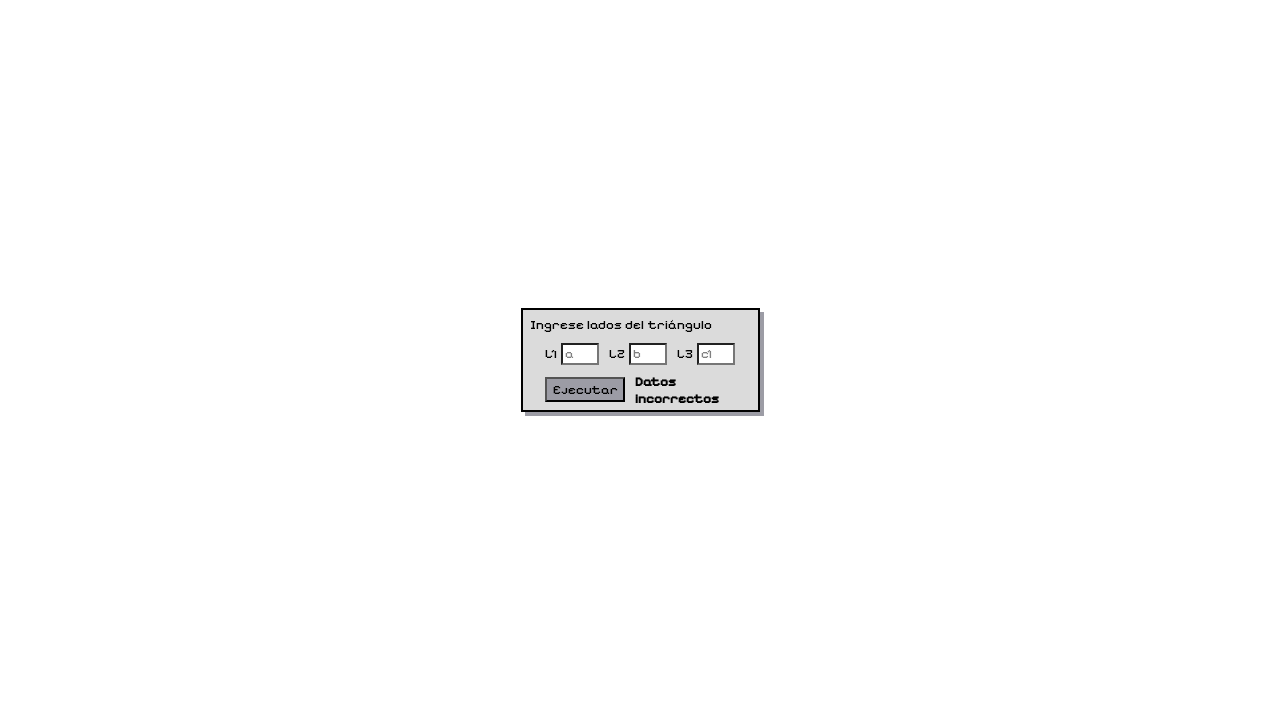

Clicked Ejecutar button for test case 8 (invalid text input) at (585, 390) on button:text('Ejecutar')
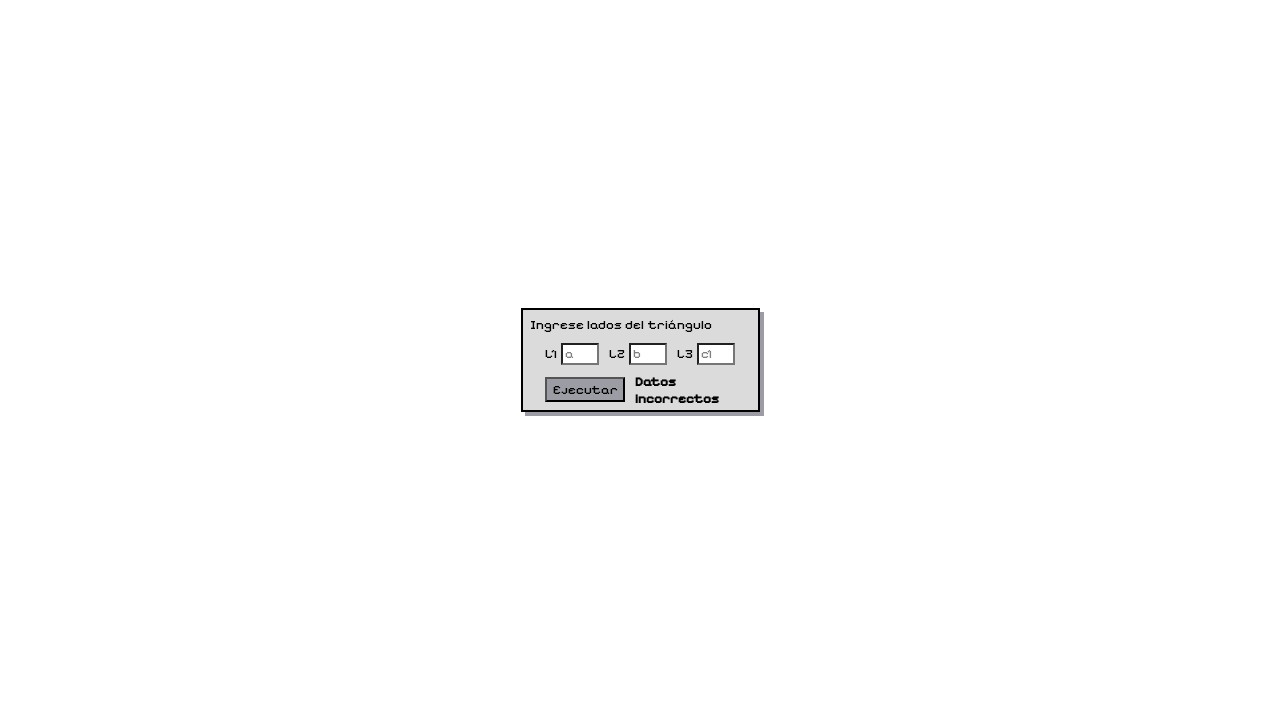

Result loaded for test case 8 - expecting 'Datos incorrectos' error for invalid text
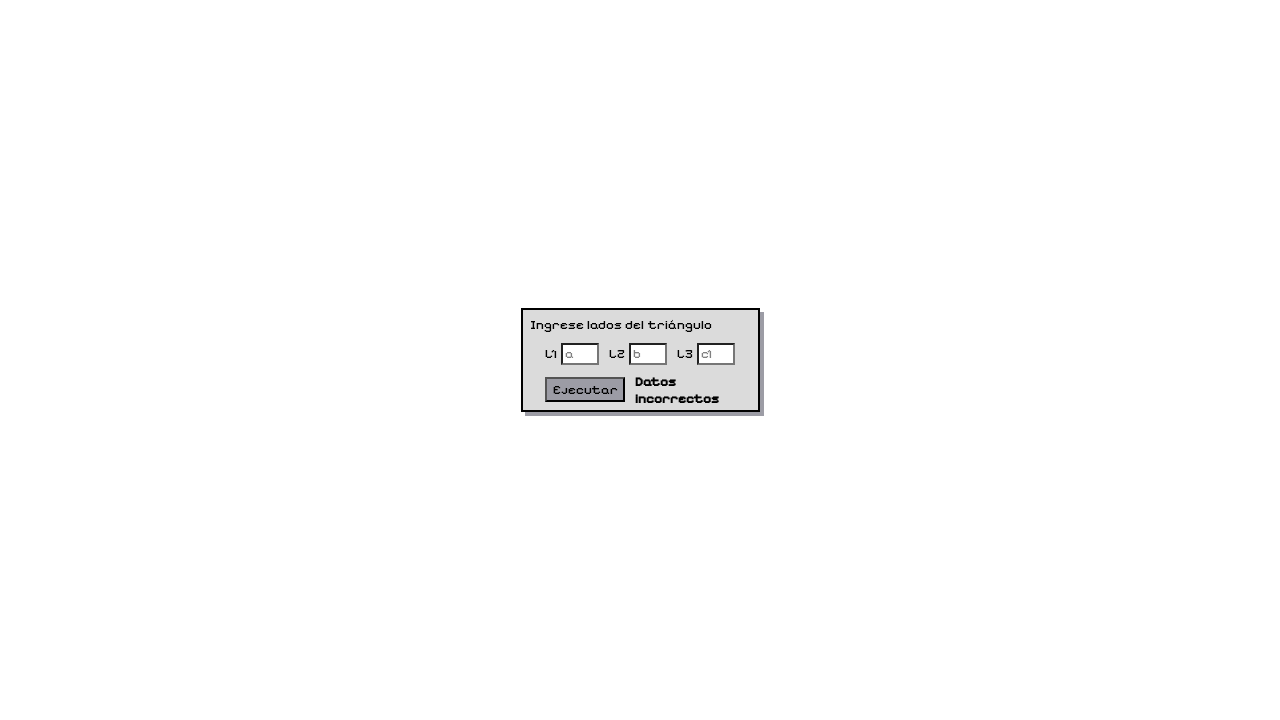

Filled lado1 with '-1' for negative number test on #lado1
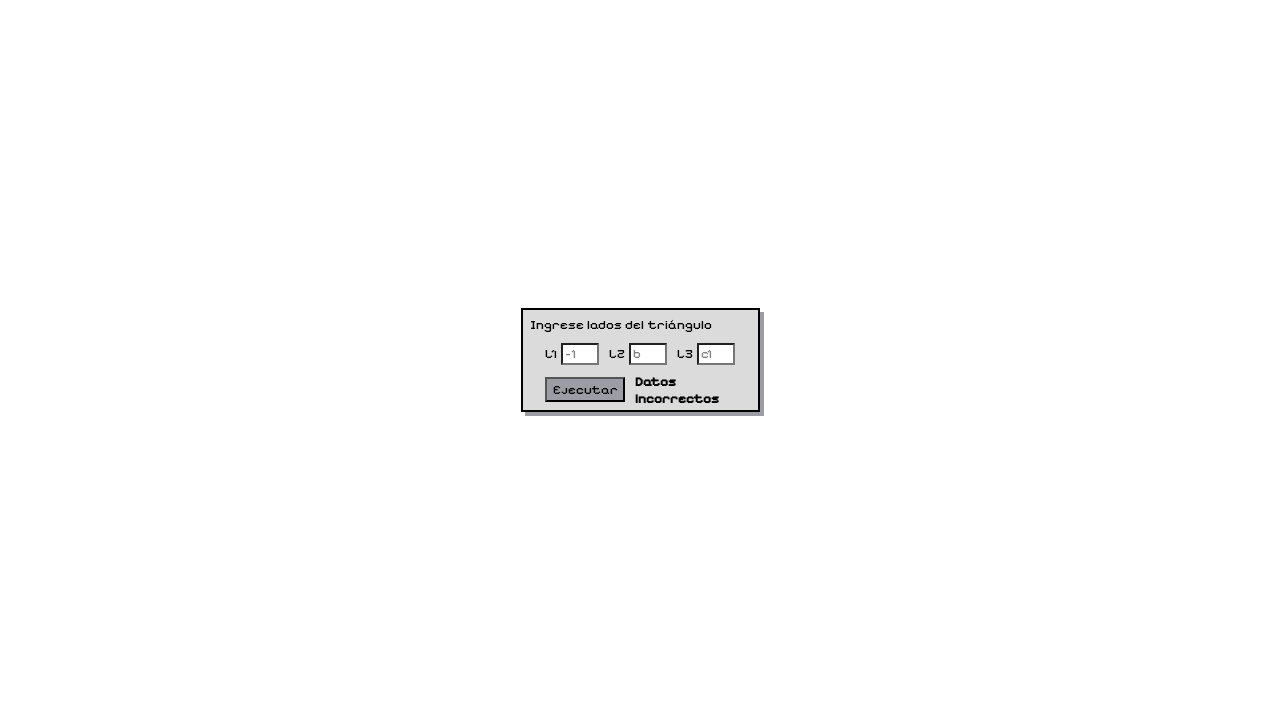

Filled lado2 with '2' for negative number test on #lado2
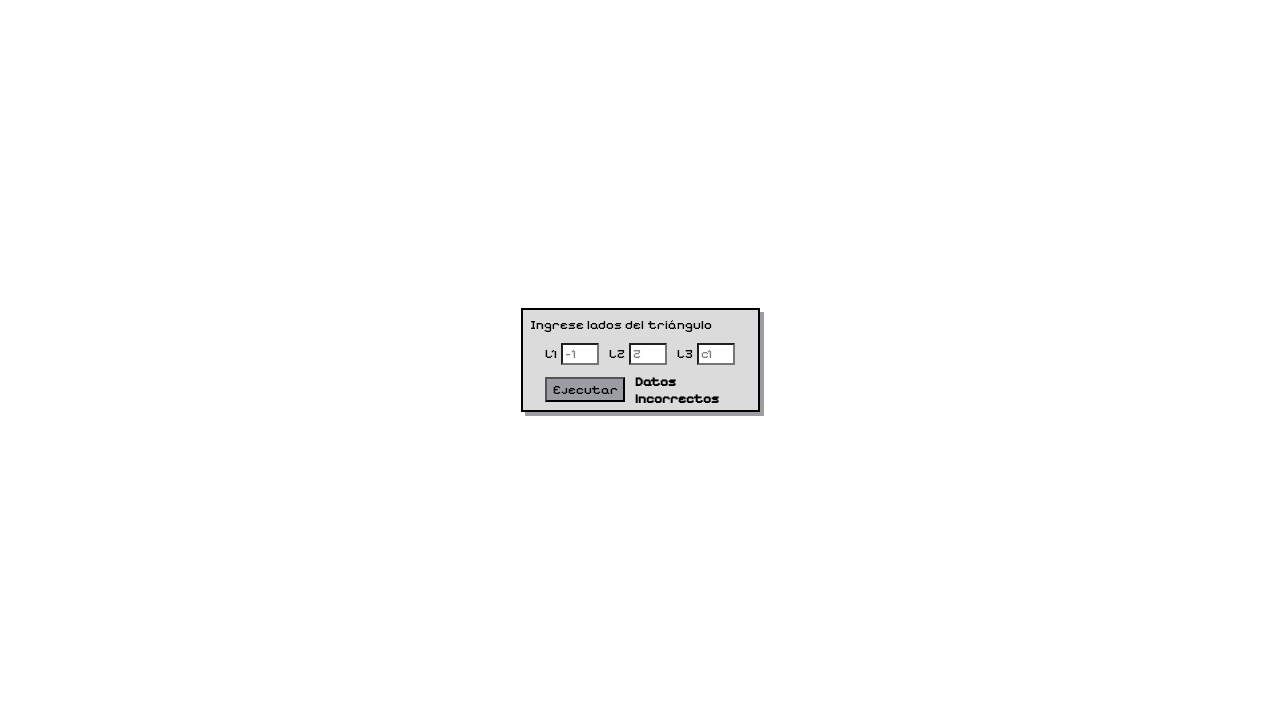

Filled lado3 with '2' for negative number test on #lado3
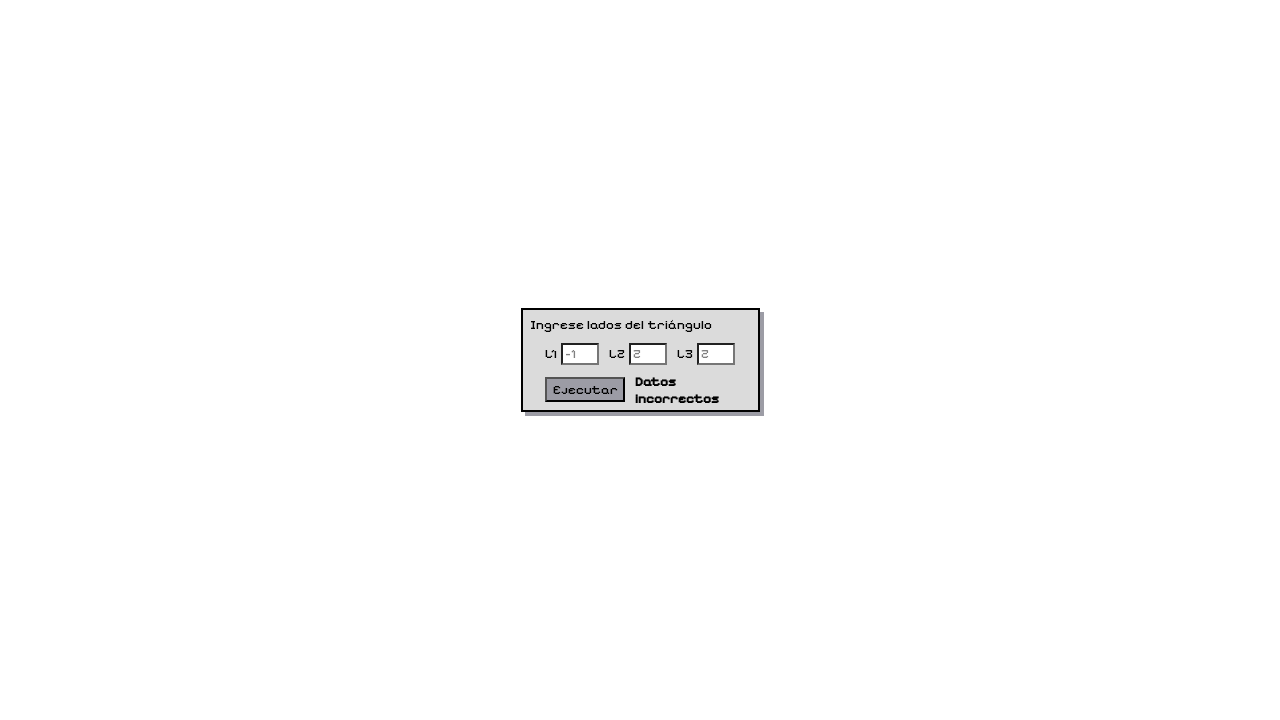

Clicked Ejecutar button for test case 9 (negative number) at (585, 390) on button:text('Ejecutar')
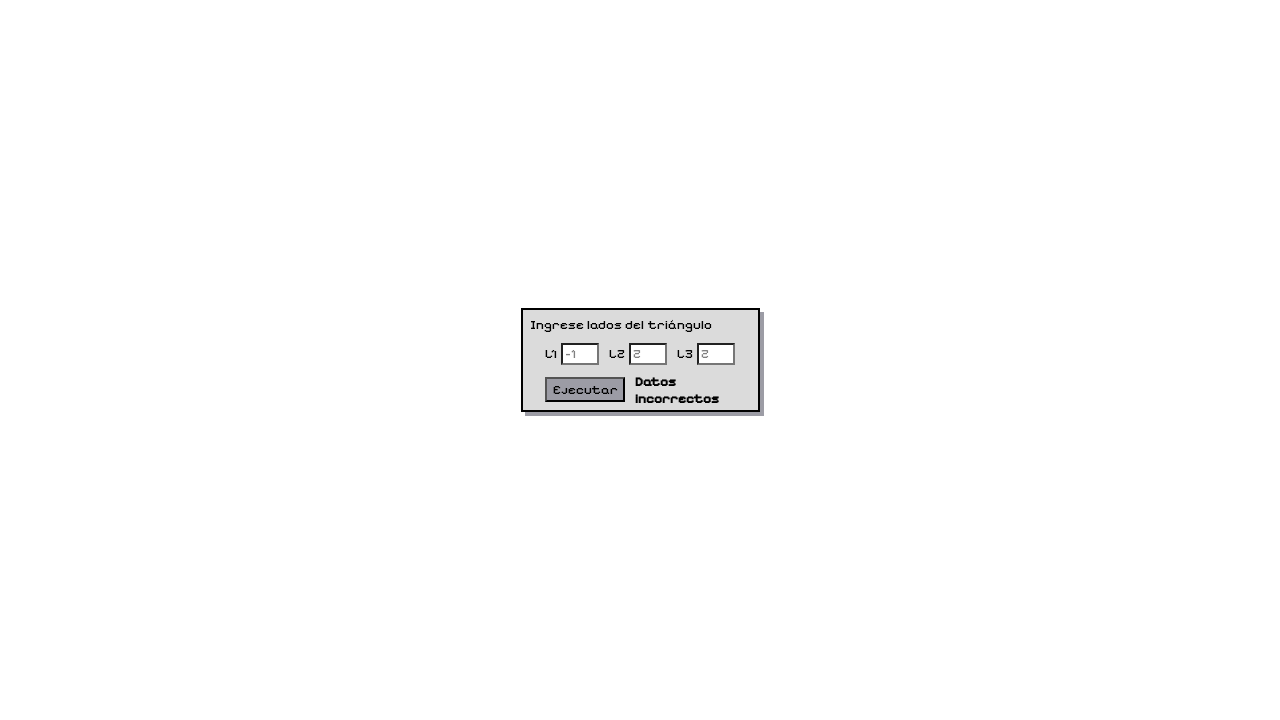

Result loaded for test case 9 - expecting 'Datos incorrectos' error for negative input
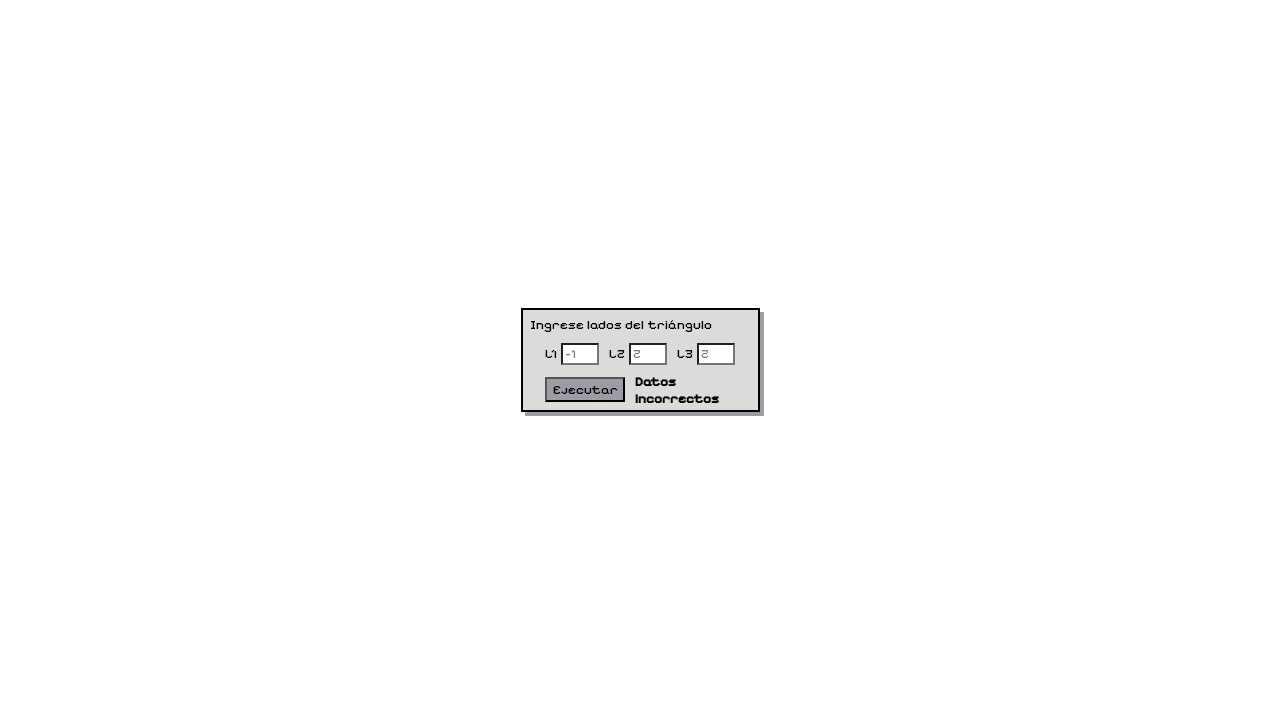

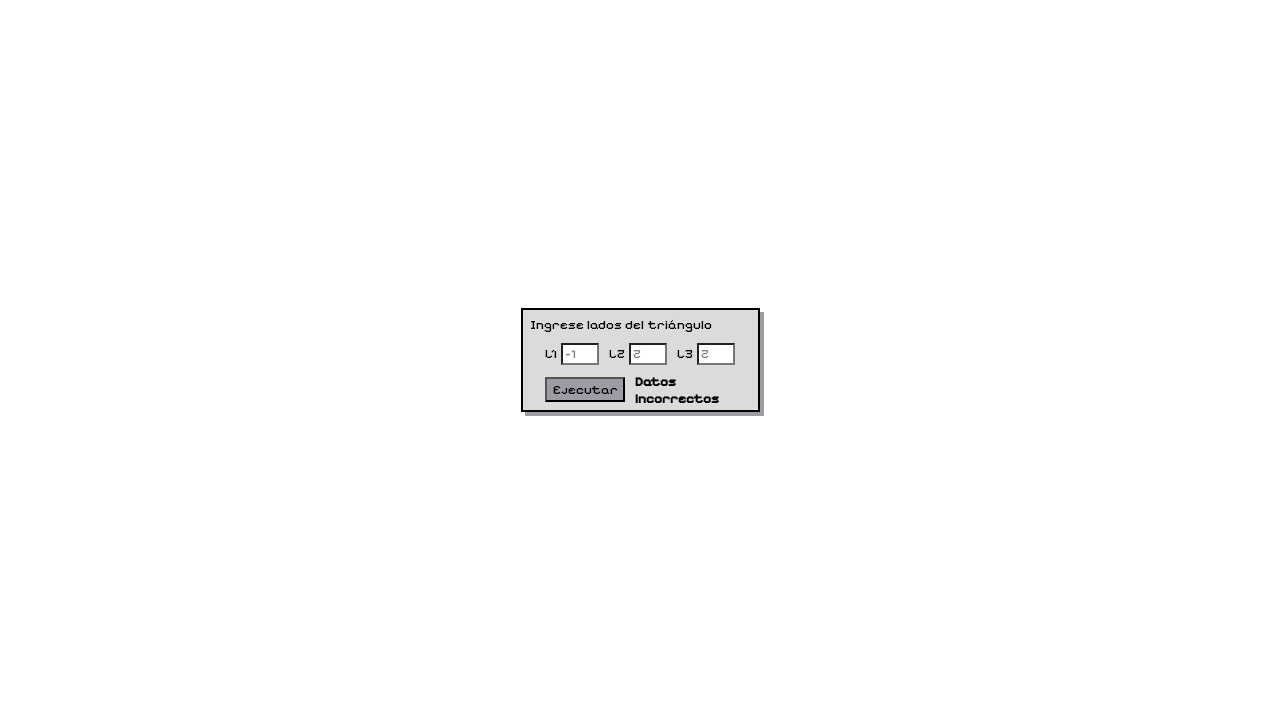